Tests calendar date selection by navigating through months/years and selecting a specific date (September 27, 2029)

Starting URL: http://seleniumpractise.blogspot.com/2016/08/how-to-handle-calendar-in-selenium.html

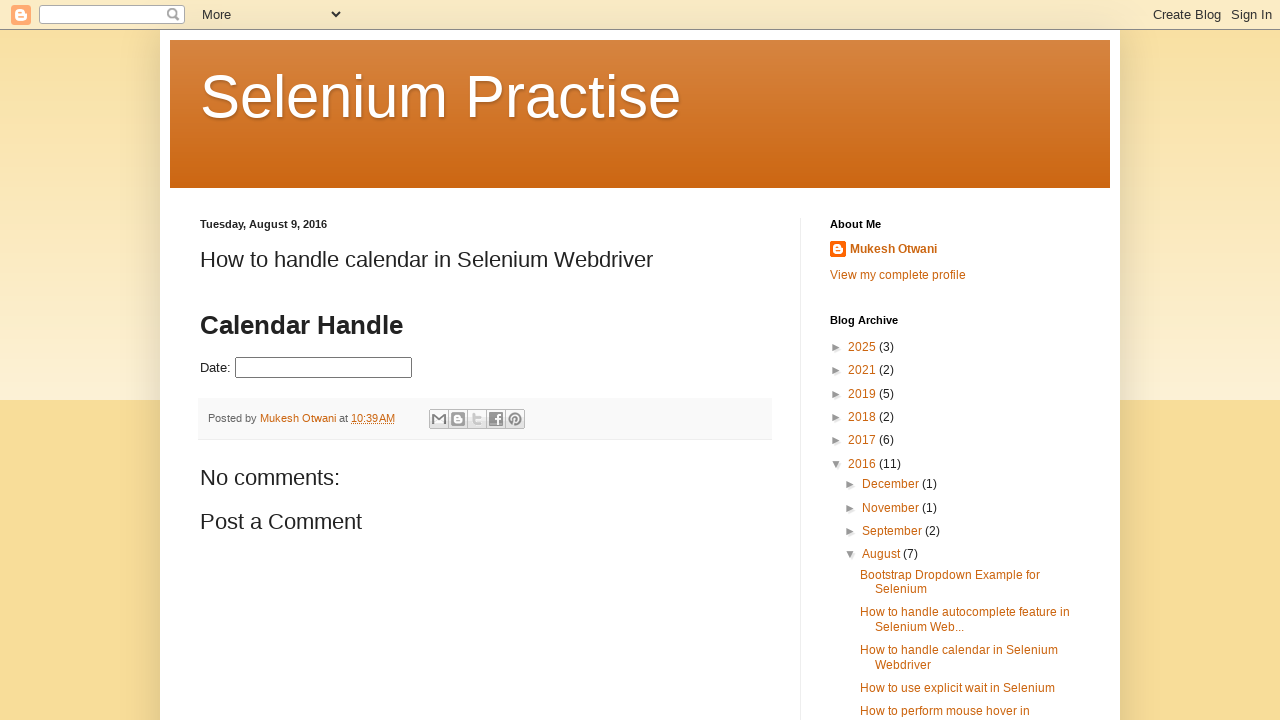

Clicked datepicker input to open calendar at (324, 368) on #datepicker
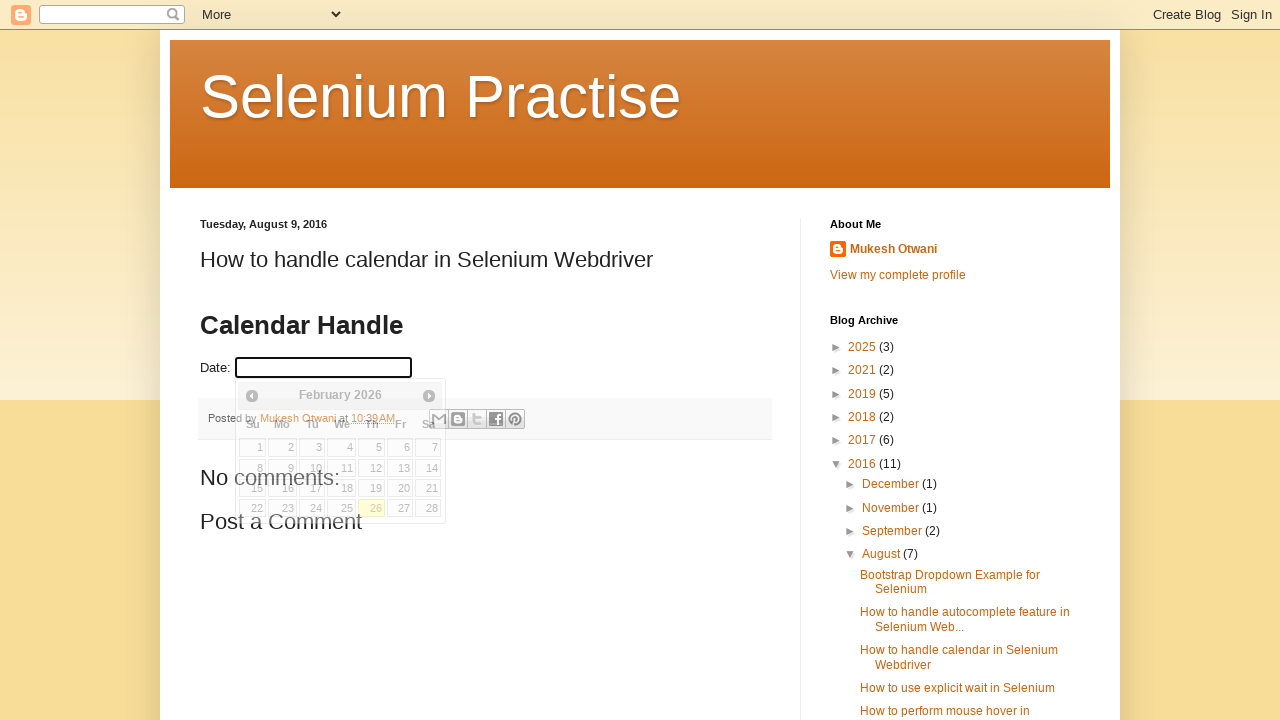

Calendar widget became visible
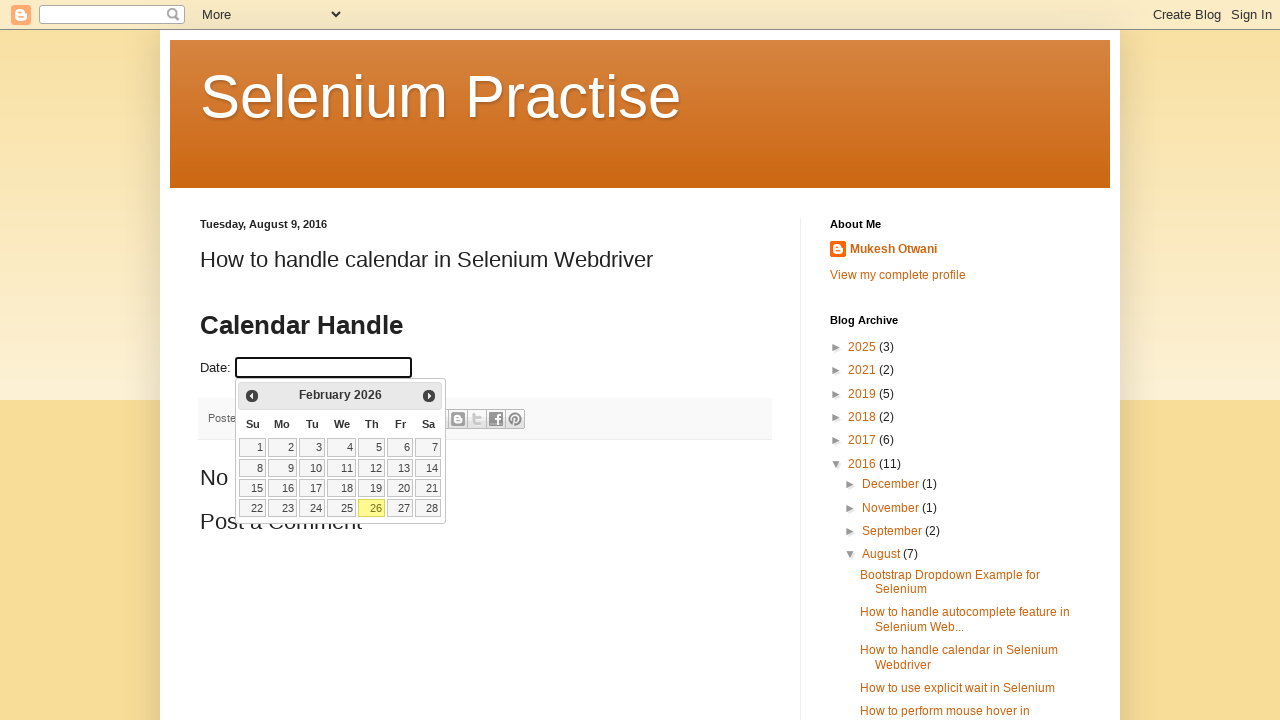

Navigated forward in calendar from February 2026 at (429, 396) on xpath=//span[text()='Next']
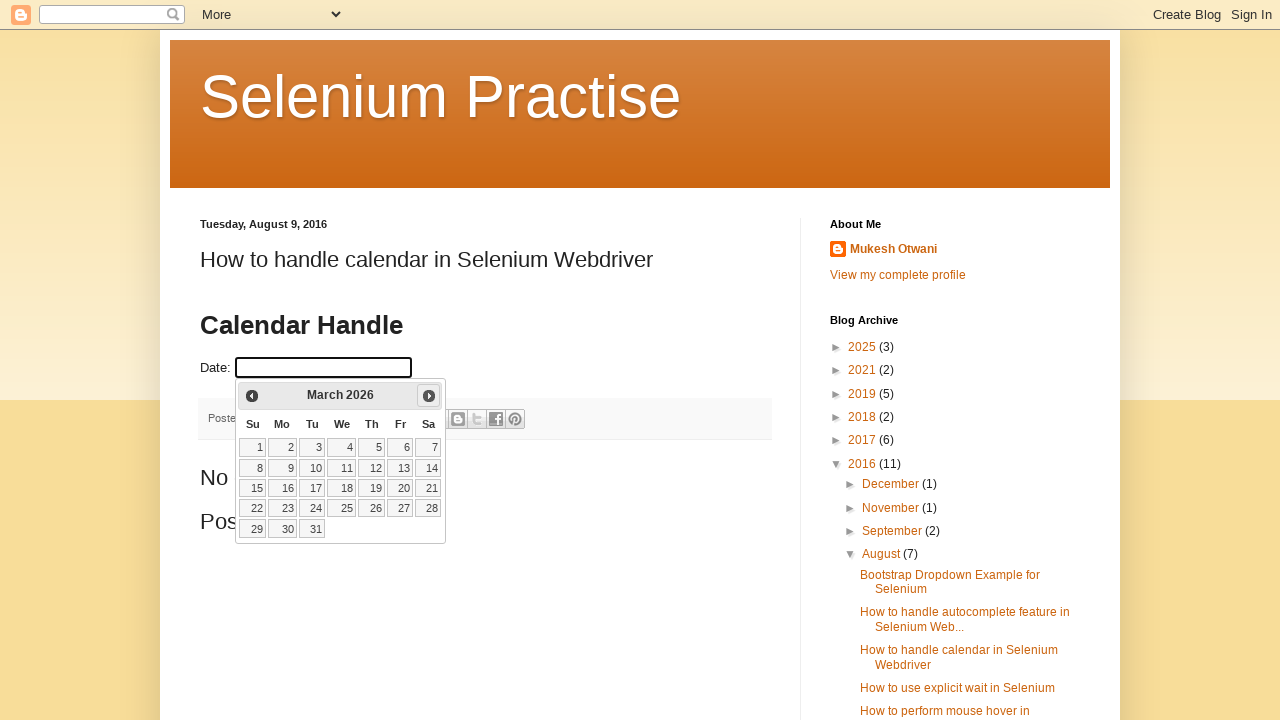

Navigated forward in calendar from March 2026 at (429, 396) on xpath=//span[text()='Next']
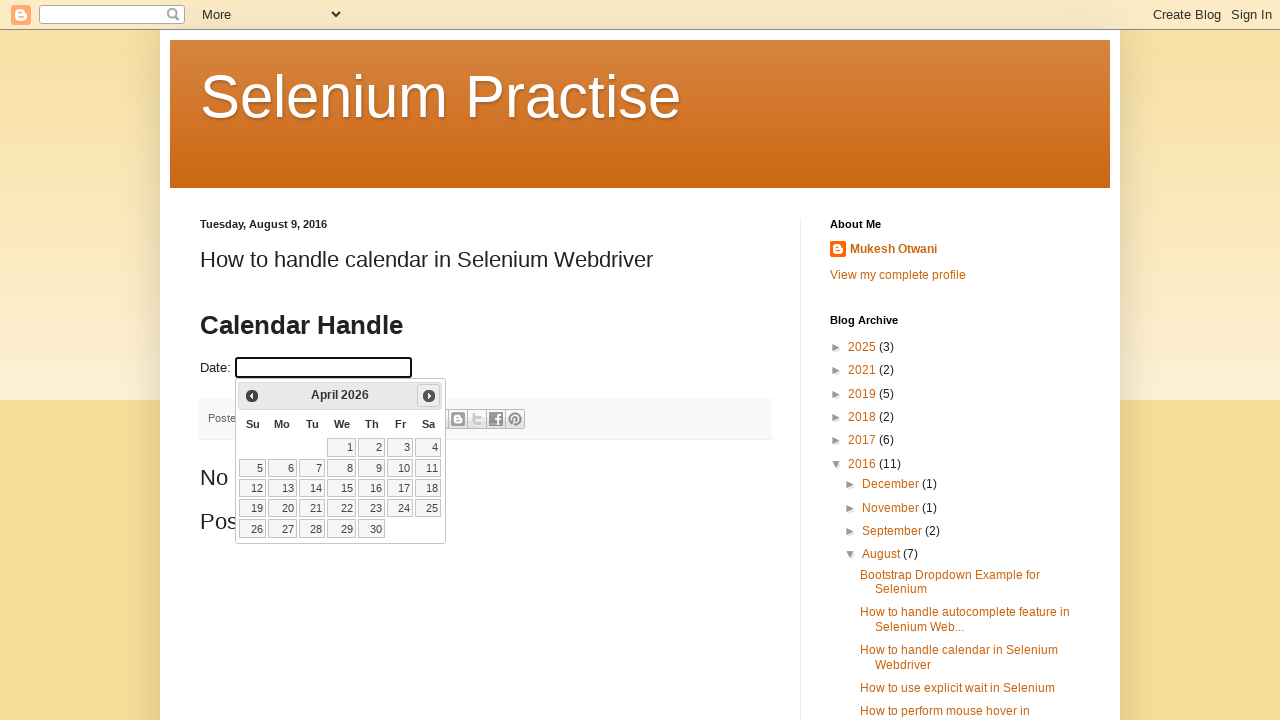

Navigated forward in calendar from April 2026 at (429, 396) on xpath=//span[text()='Next']
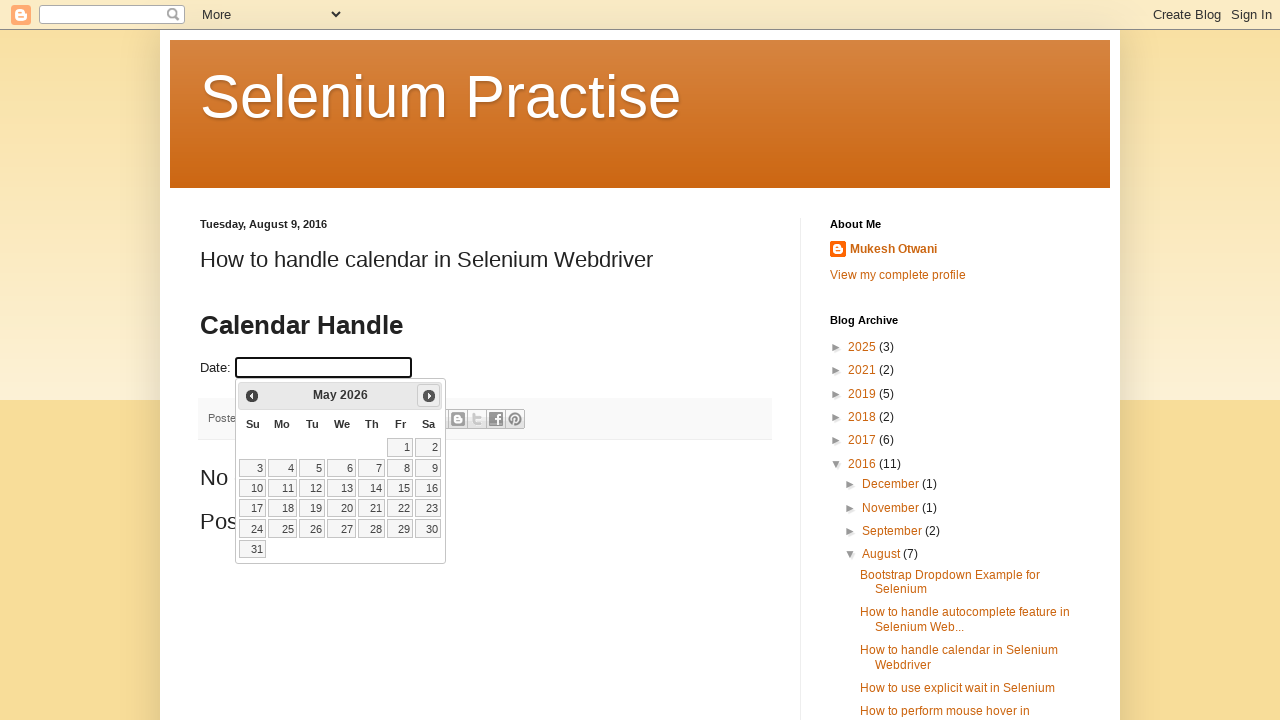

Navigated forward in calendar from May 2026 at (429, 396) on xpath=//span[text()='Next']
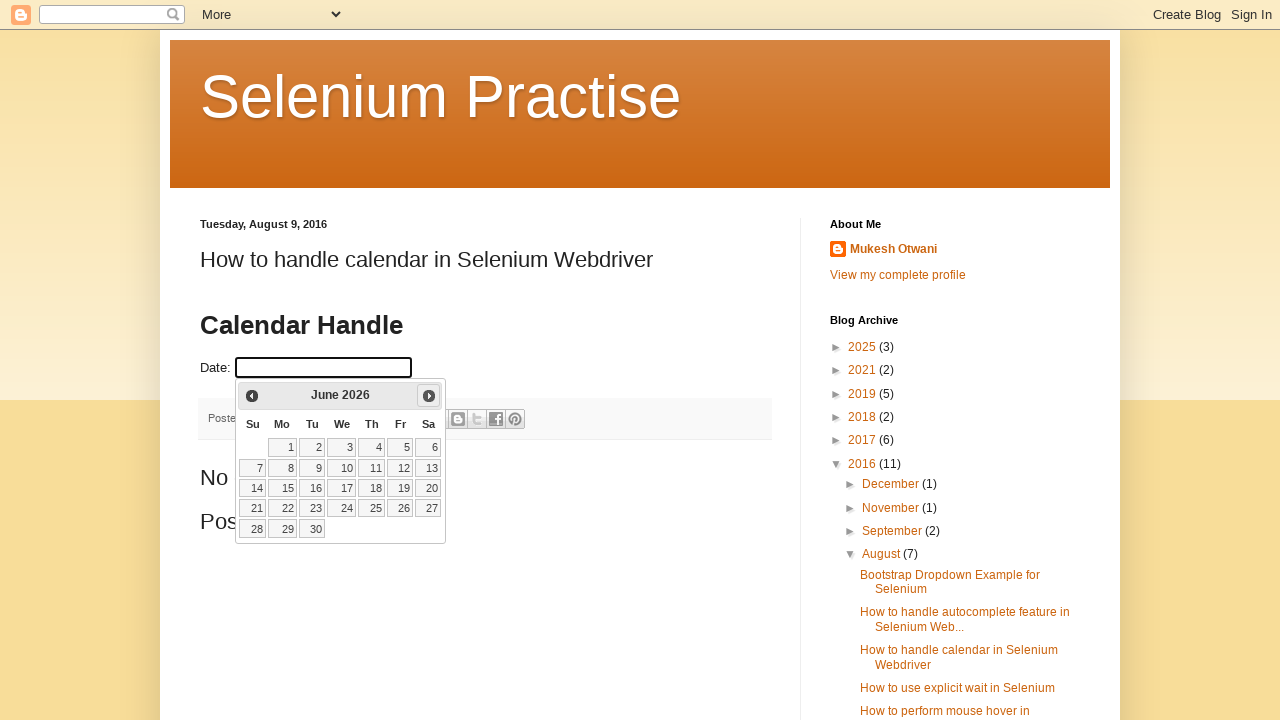

Navigated forward in calendar from June 2026 at (429, 396) on xpath=//span[text()='Next']
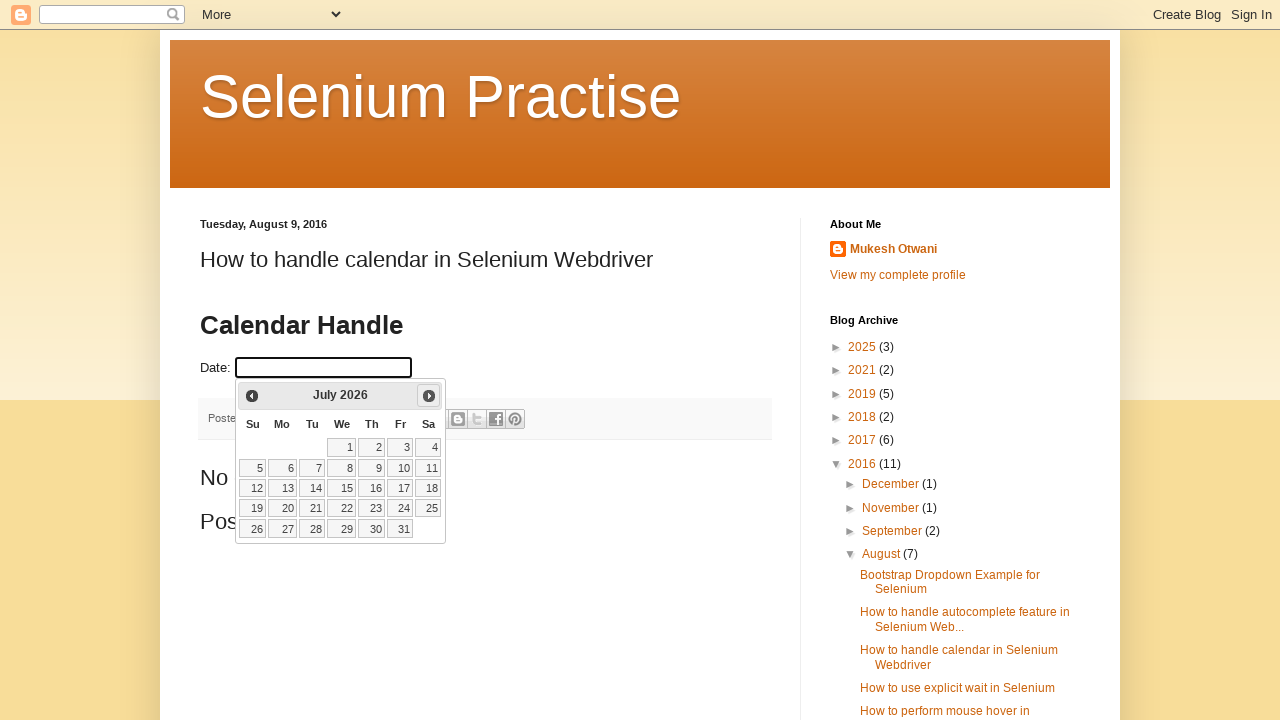

Navigated forward in calendar from July 2026 at (429, 396) on xpath=//span[text()='Next']
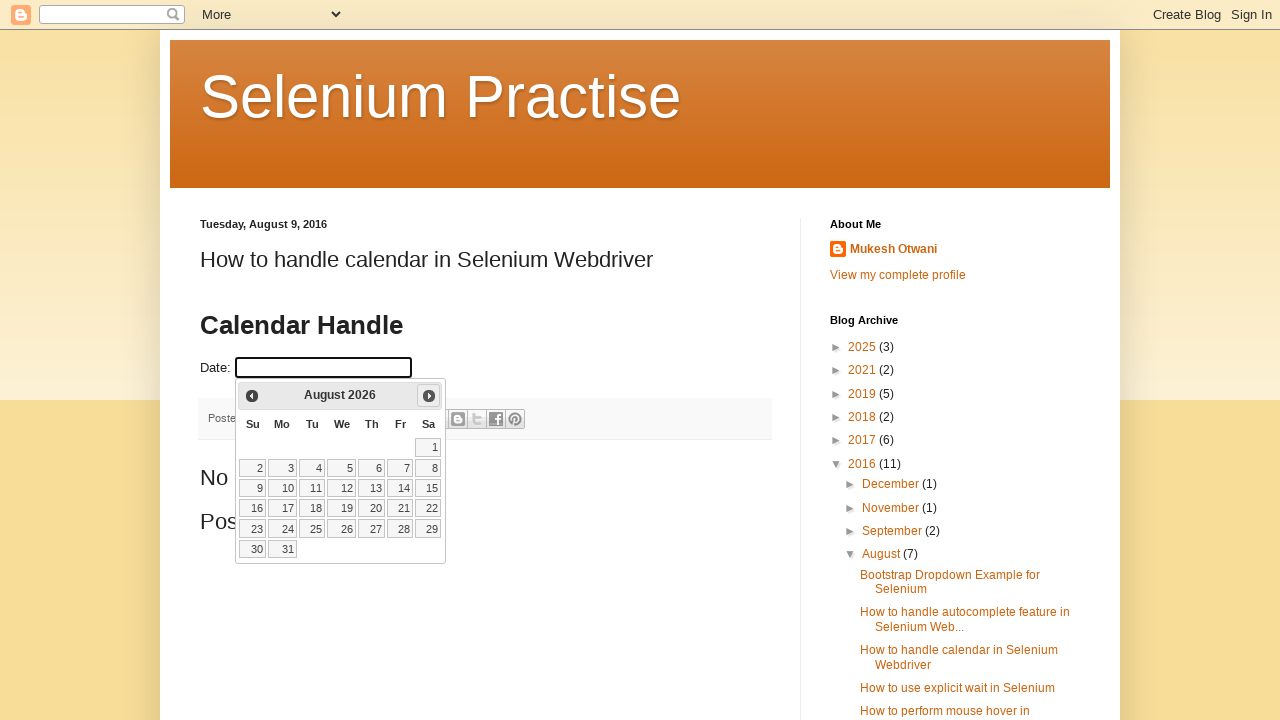

Navigated forward in calendar from August 2026 at (429, 396) on xpath=//span[text()='Next']
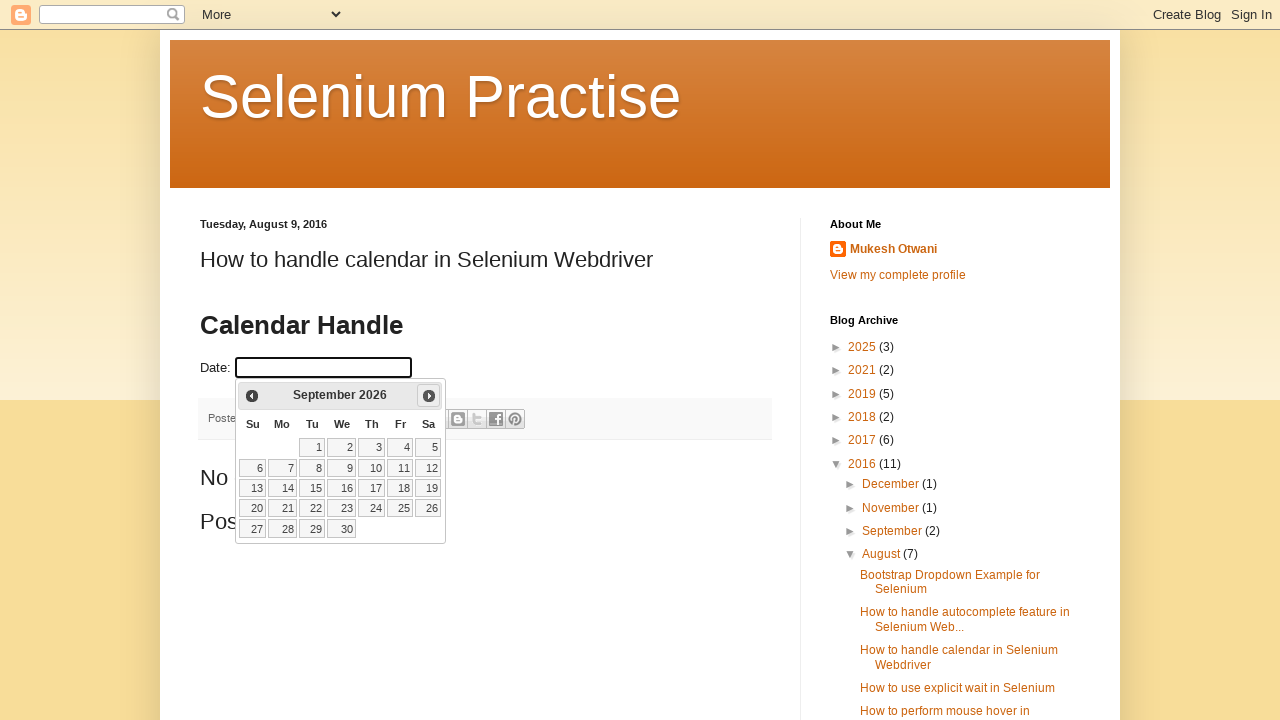

Navigated forward in calendar from September 2026 at (429, 396) on xpath=//span[text()='Next']
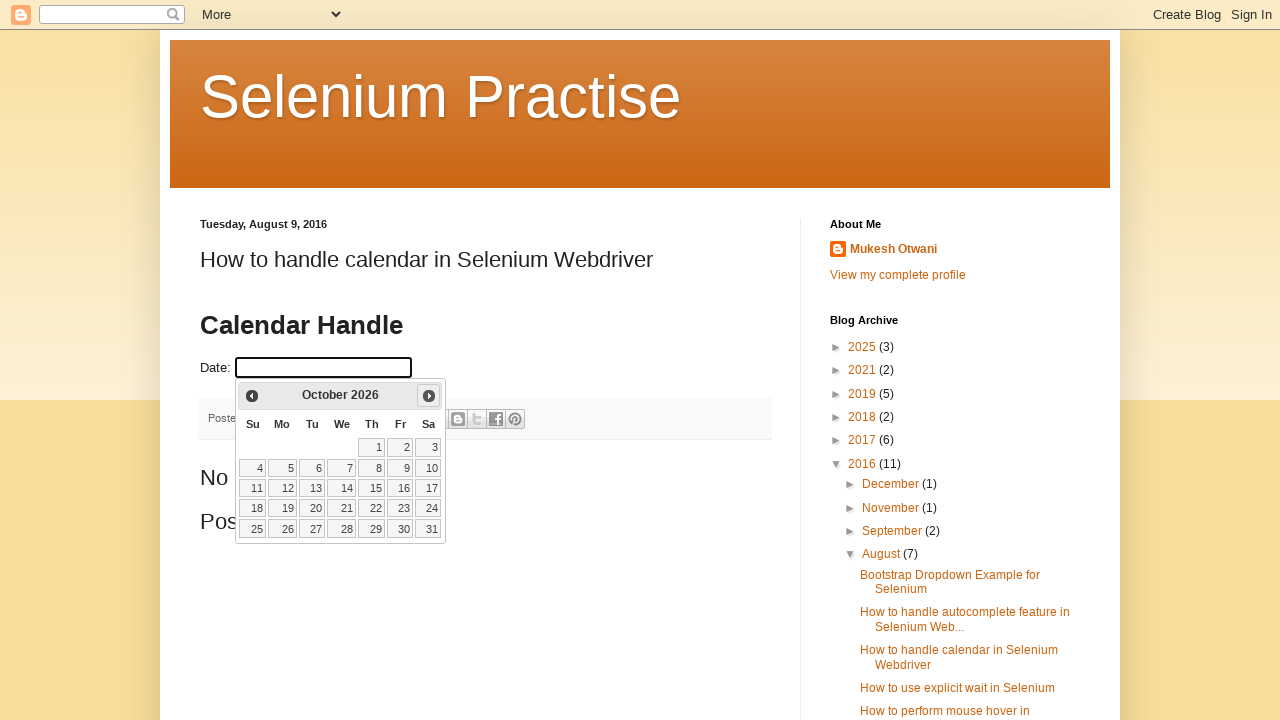

Navigated forward in calendar from October 2026 at (429, 396) on xpath=//span[text()='Next']
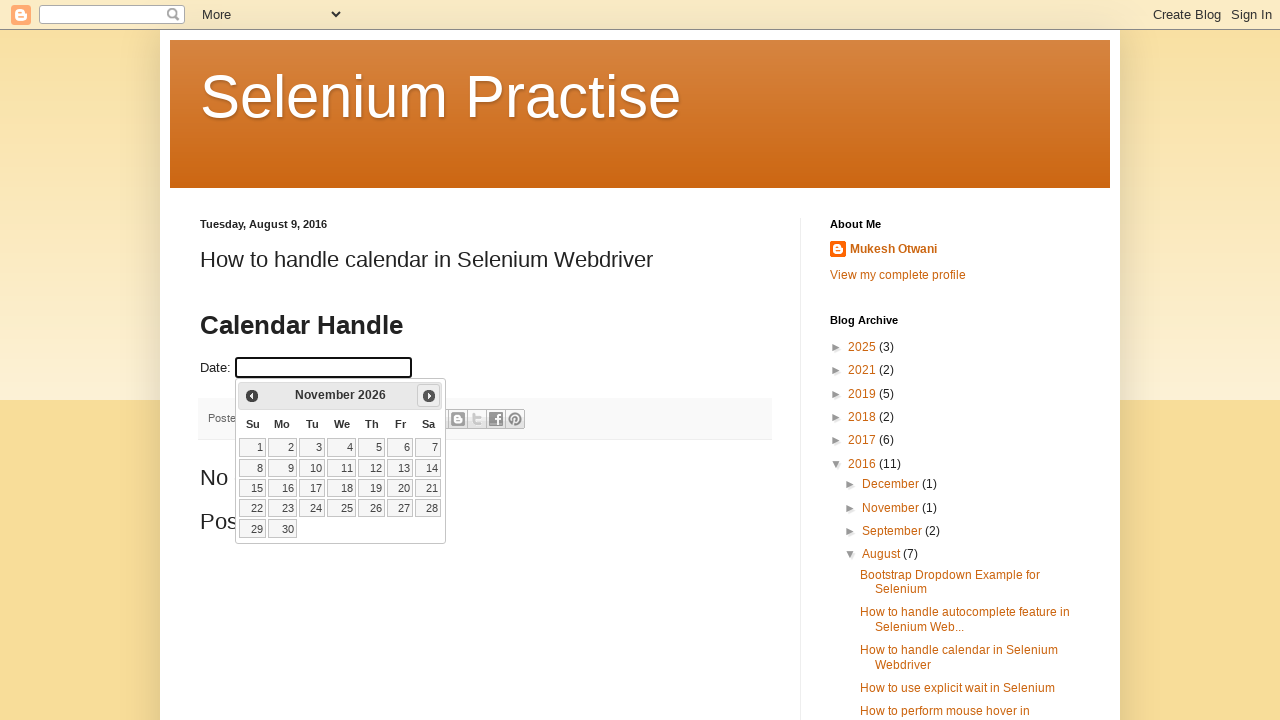

Navigated forward in calendar from November 2026 at (429, 396) on xpath=//span[text()='Next']
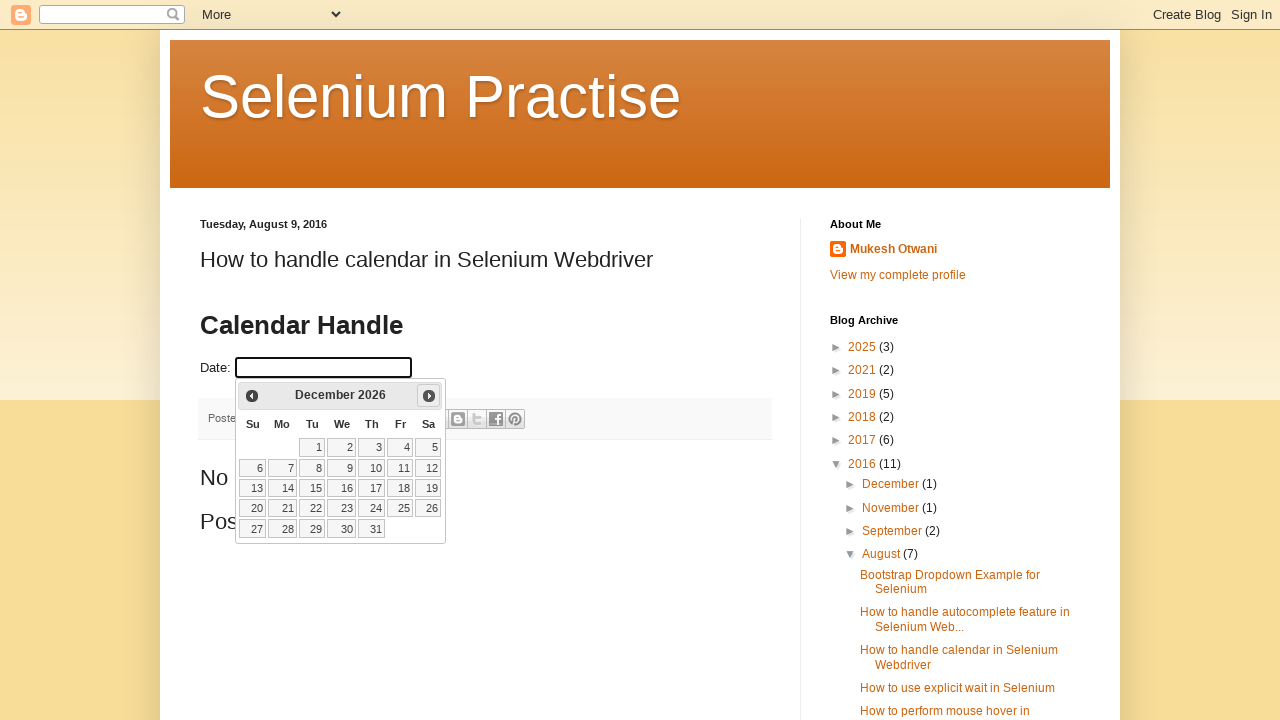

Navigated forward in calendar from December 2026 at (429, 396) on xpath=//span[text()='Next']
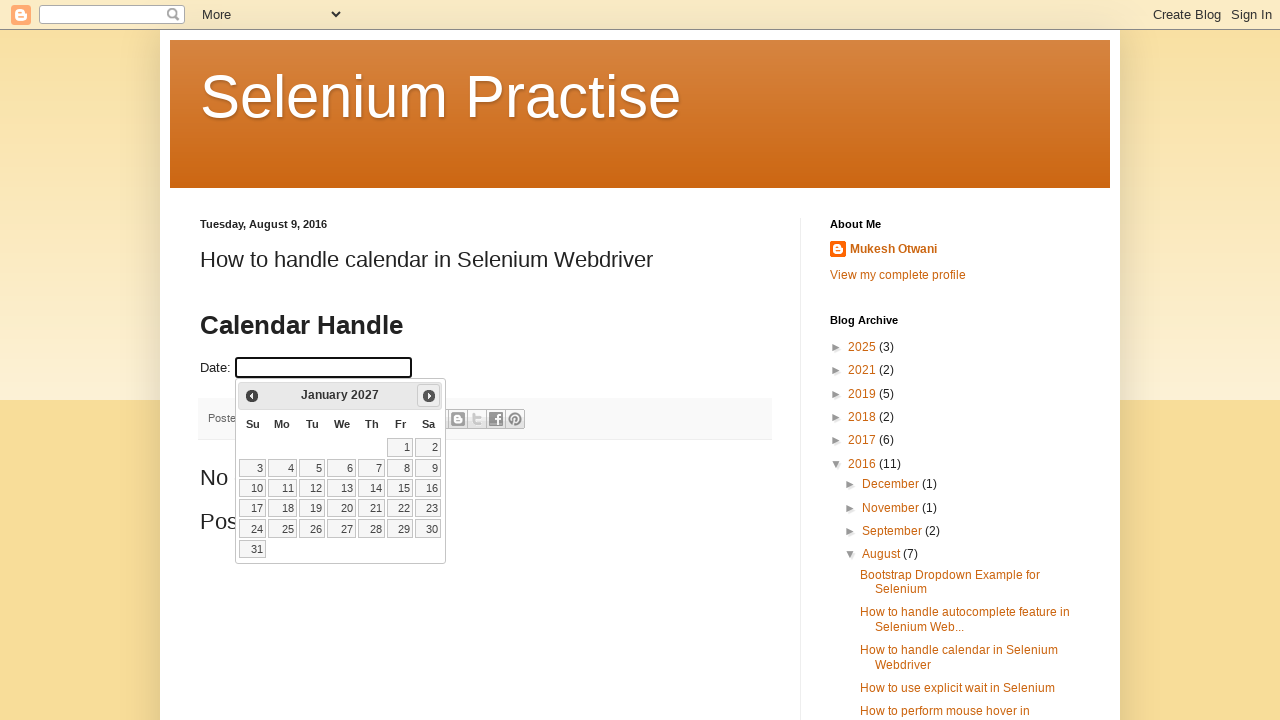

Navigated forward in calendar from January 2027 at (429, 396) on xpath=//span[text()='Next']
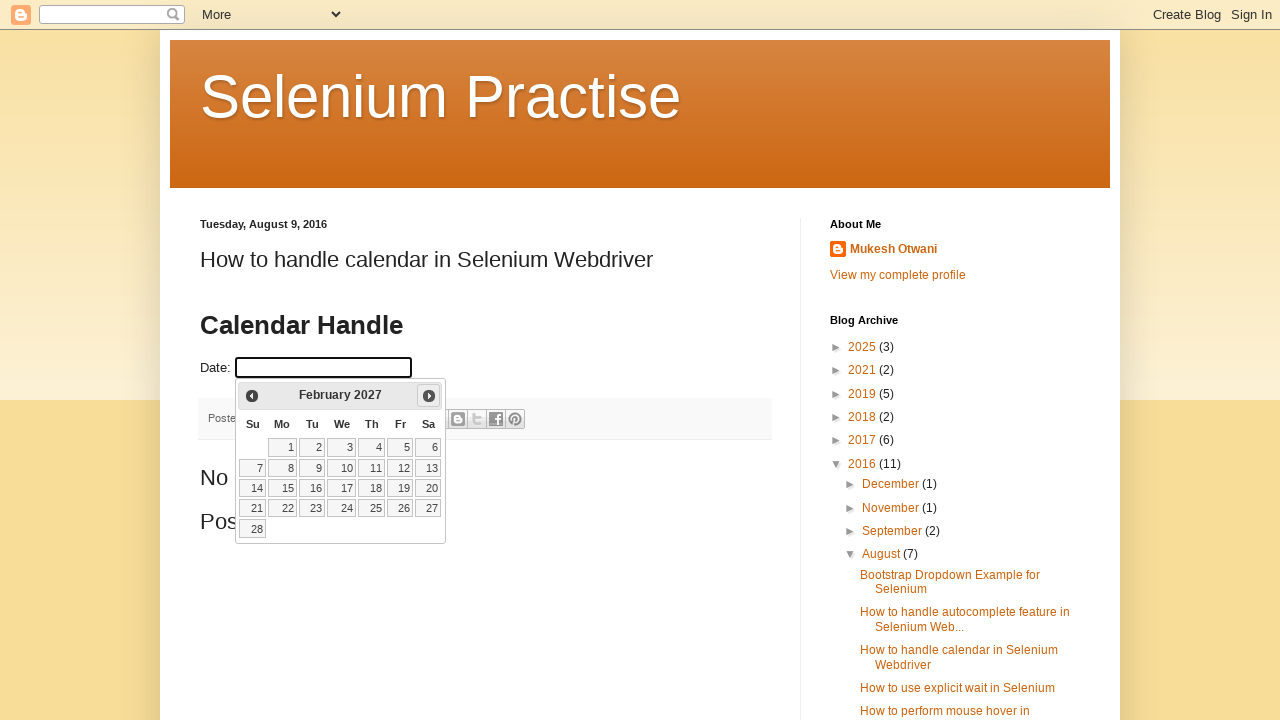

Navigated forward in calendar from February 2027 at (429, 396) on xpath=//span[text()='Next']
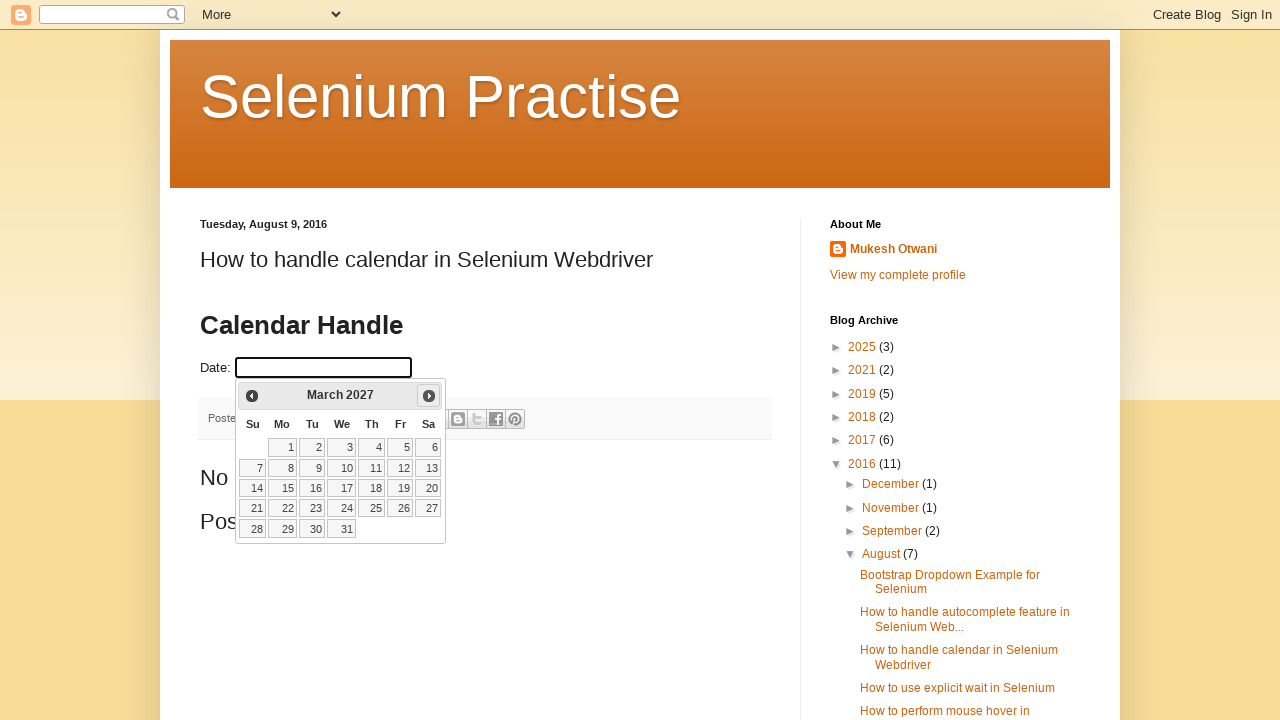

Navigated forward in calendar from March 2027 at (429, 396) on xpath=//span[text()='Next']
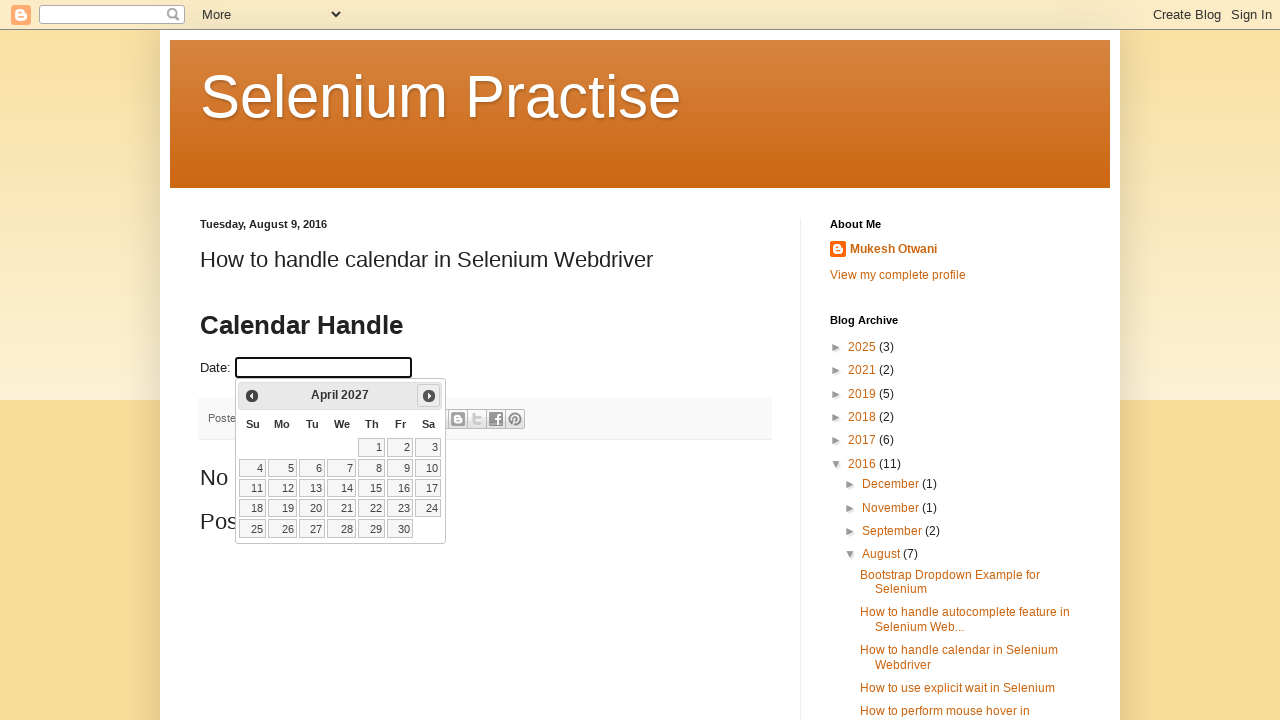

Navigated forward in calendar from April 2027 at (429, 396) on xpath=//span[text()='Next']
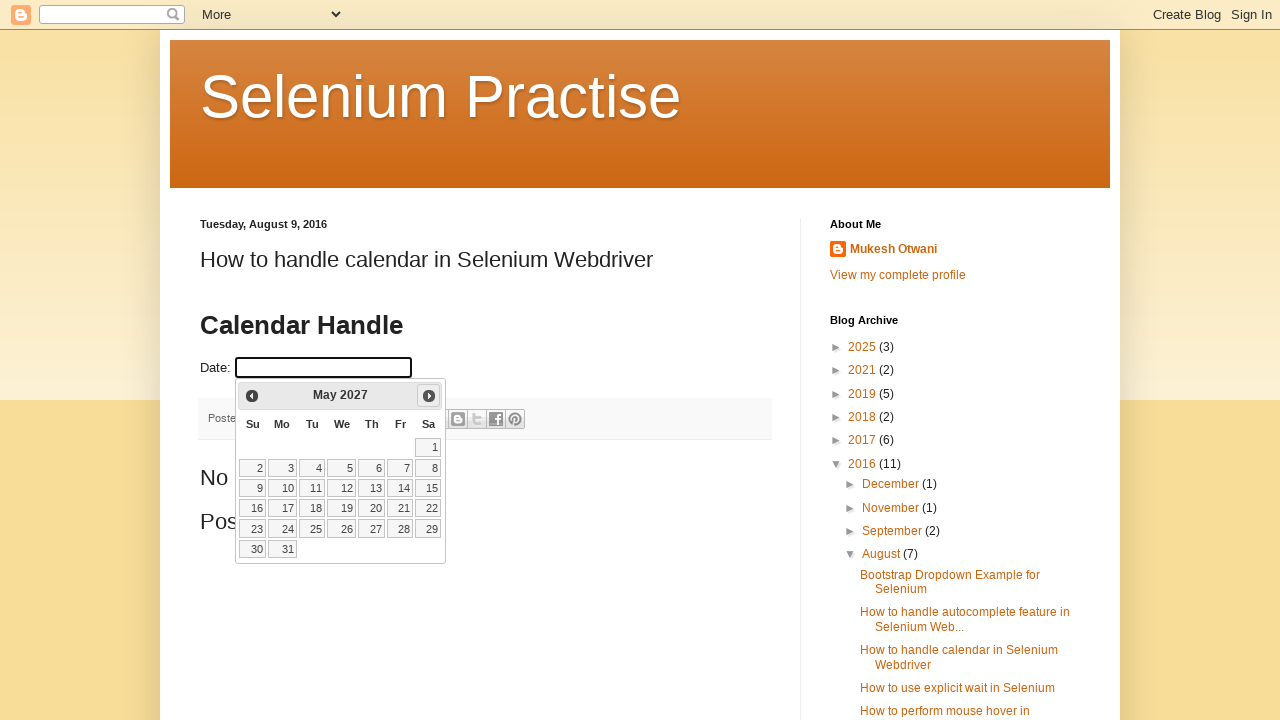

Navigated forward in calendar from May 2027 at (429, 396) on xpath=//span[text()='Next']
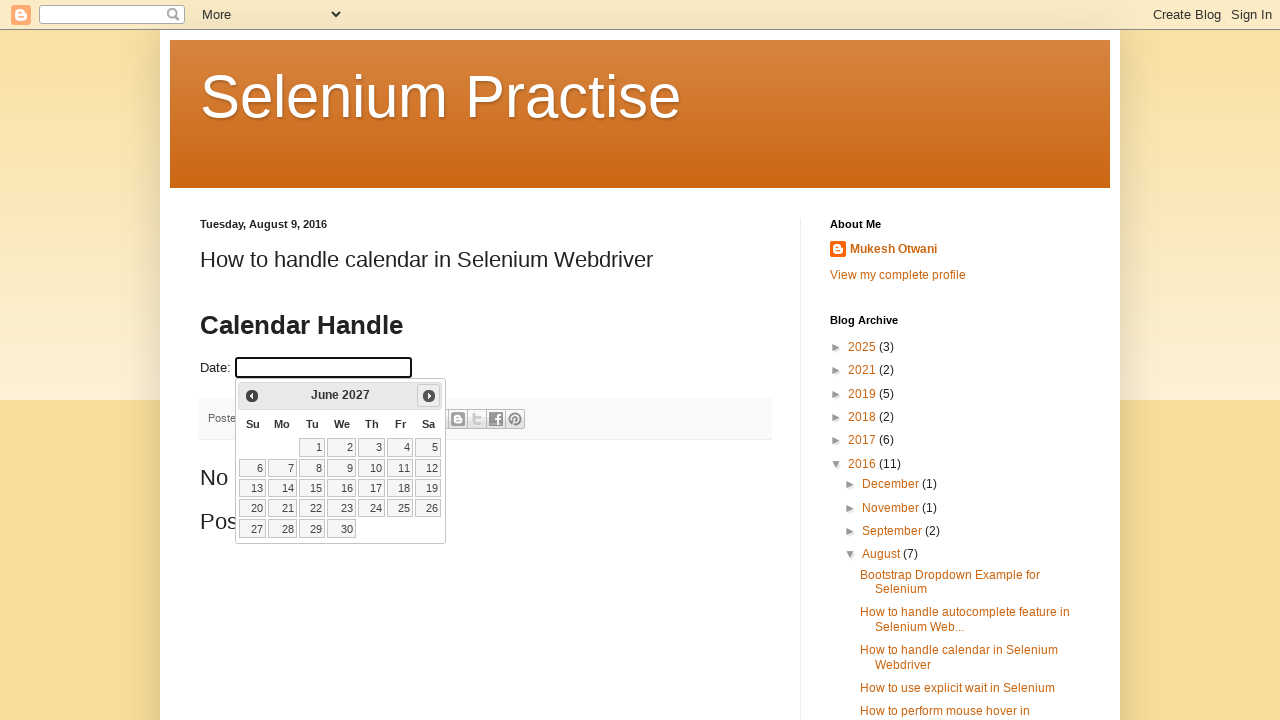

Navigated forward in calendar from June 2027 at (429, 396) on xpath=//span[text()='Next']
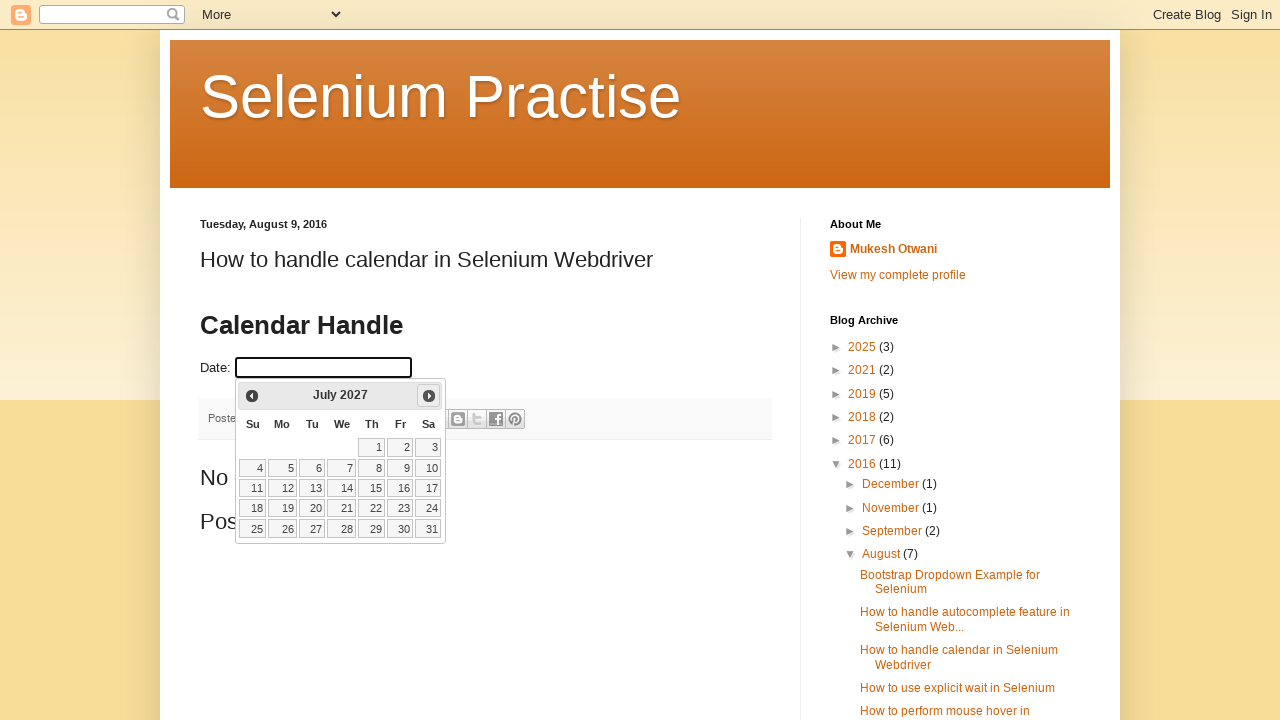

Navigated forward in calendar from July 2027 at (429, 396) on xpath=//span[text()='Next']
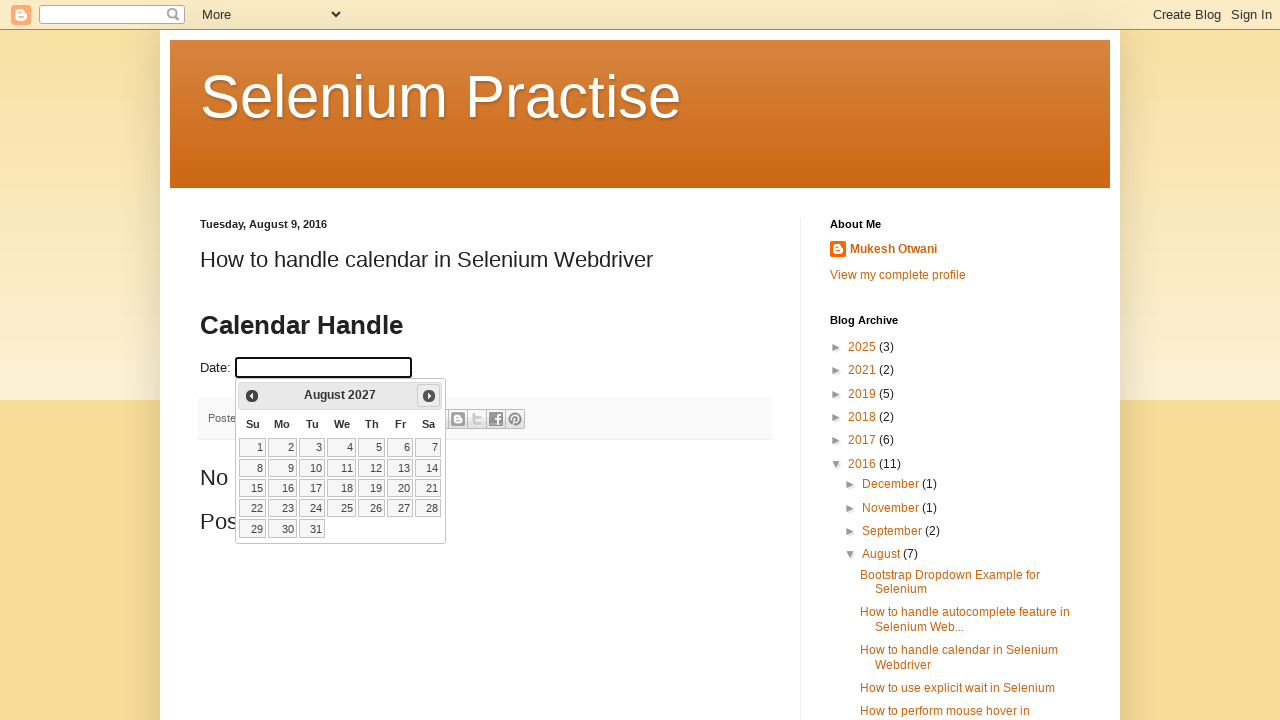

Navigated forward in calendar from August 2027 at (429, 396) on xpath=//span[text()='Next']
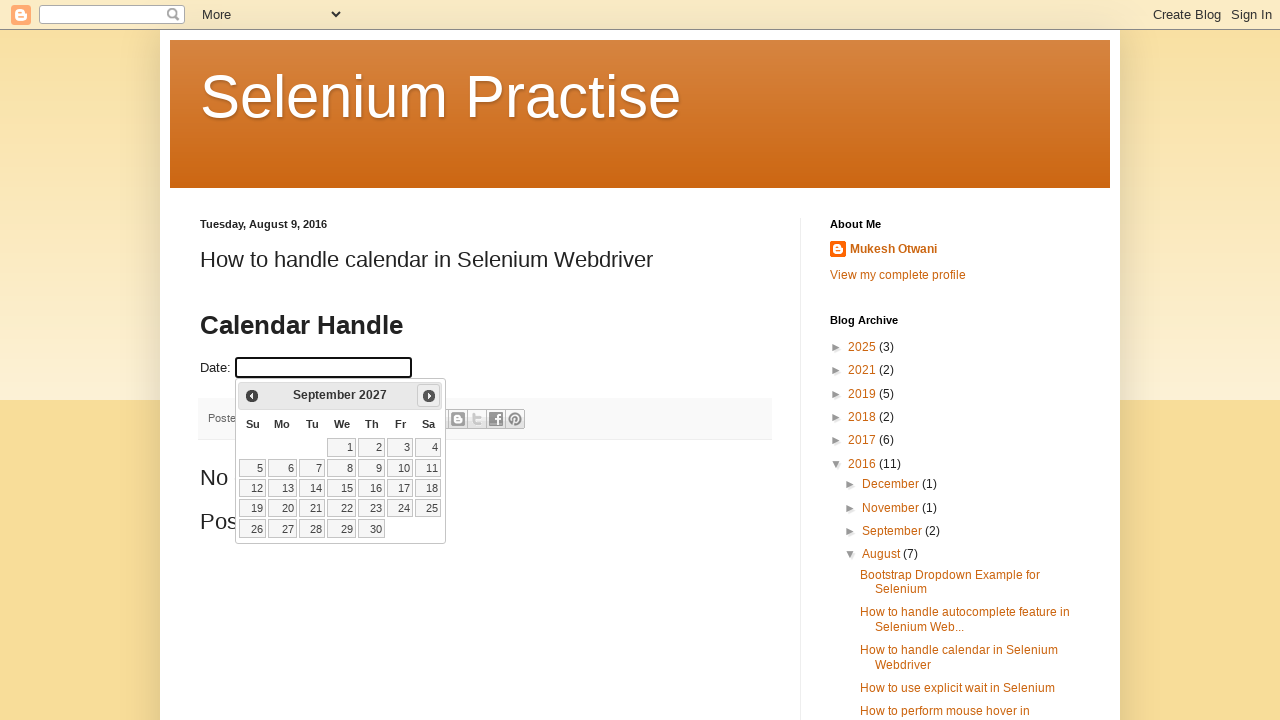

Navigated forward in calendar from September 2027 at (429, 396) on xpath=//span[text()='Next']
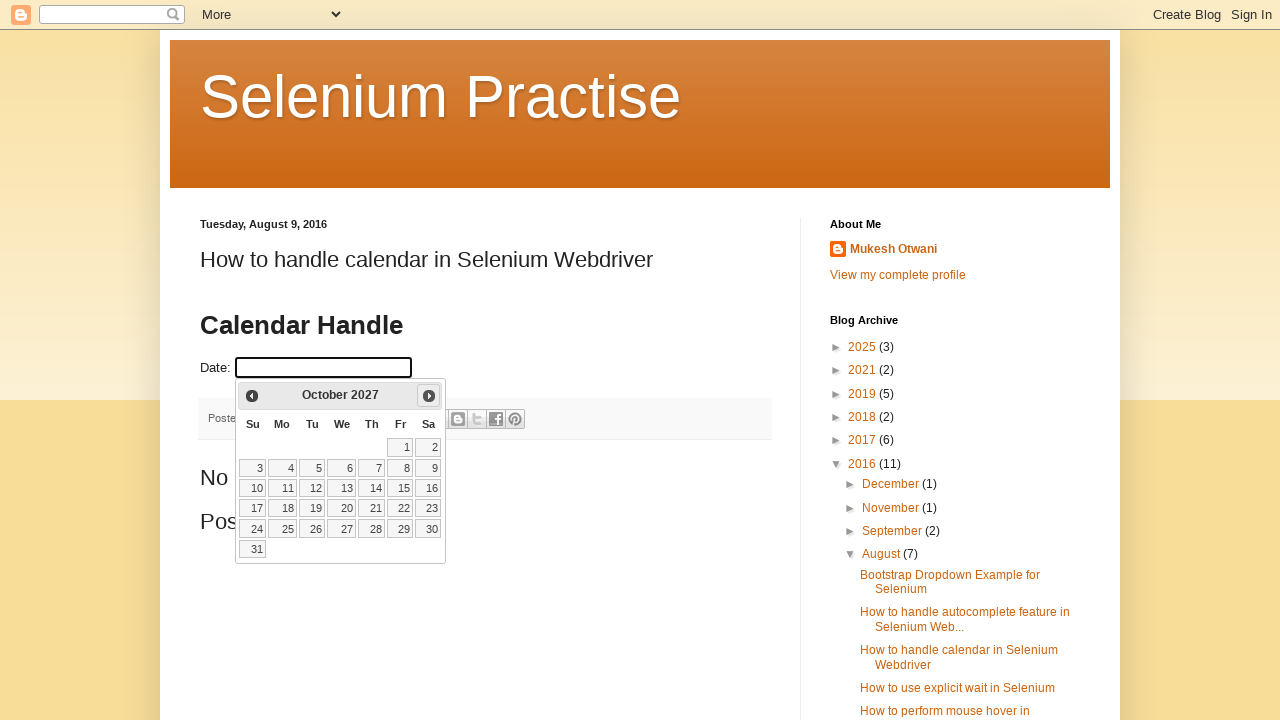

Navigated forward in calendar from October 2027 at (429, 396) on xpath=//span[text()='Next']
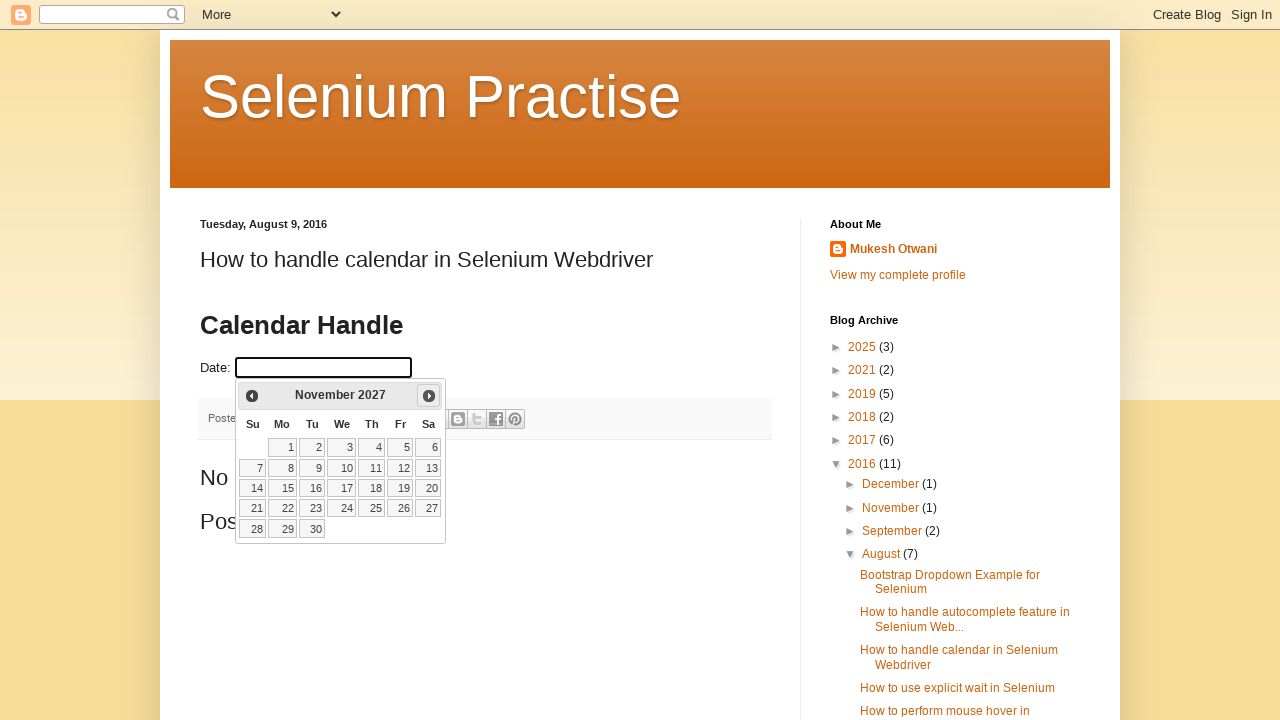

Navigated forward in calendar from November 2027 at (429, 396) on xpath=//span[text()='Next']
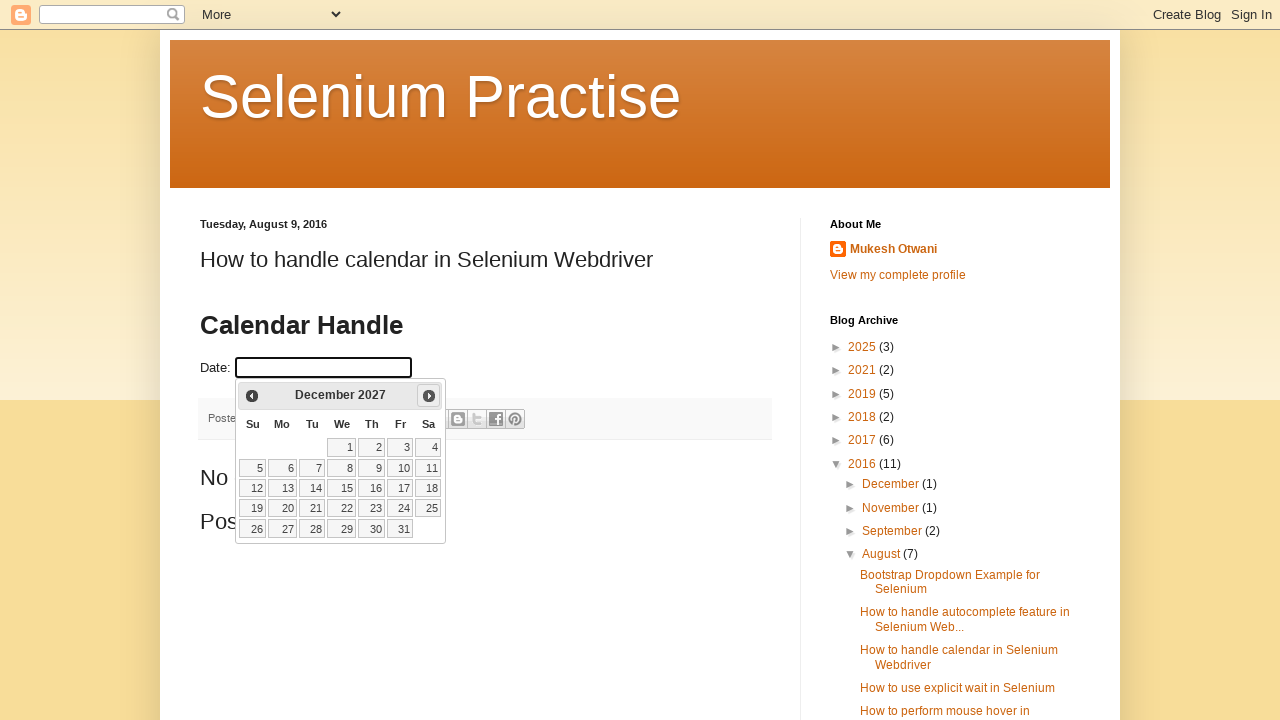

Navigated forward in calendar from December 2027 at (429, 396) on xpath=//span[text()='Next']
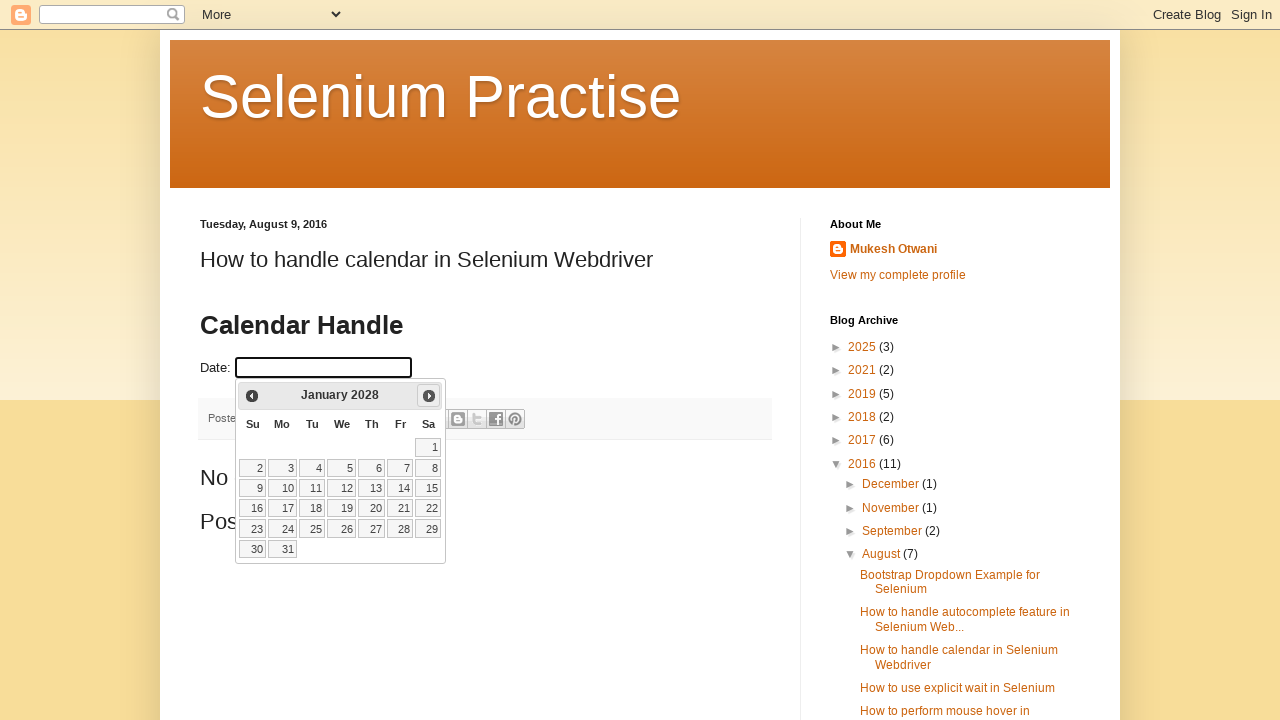

Navigated forward in calendar from January 2028 at (429, 396) on xpath=//span[text()='Next']
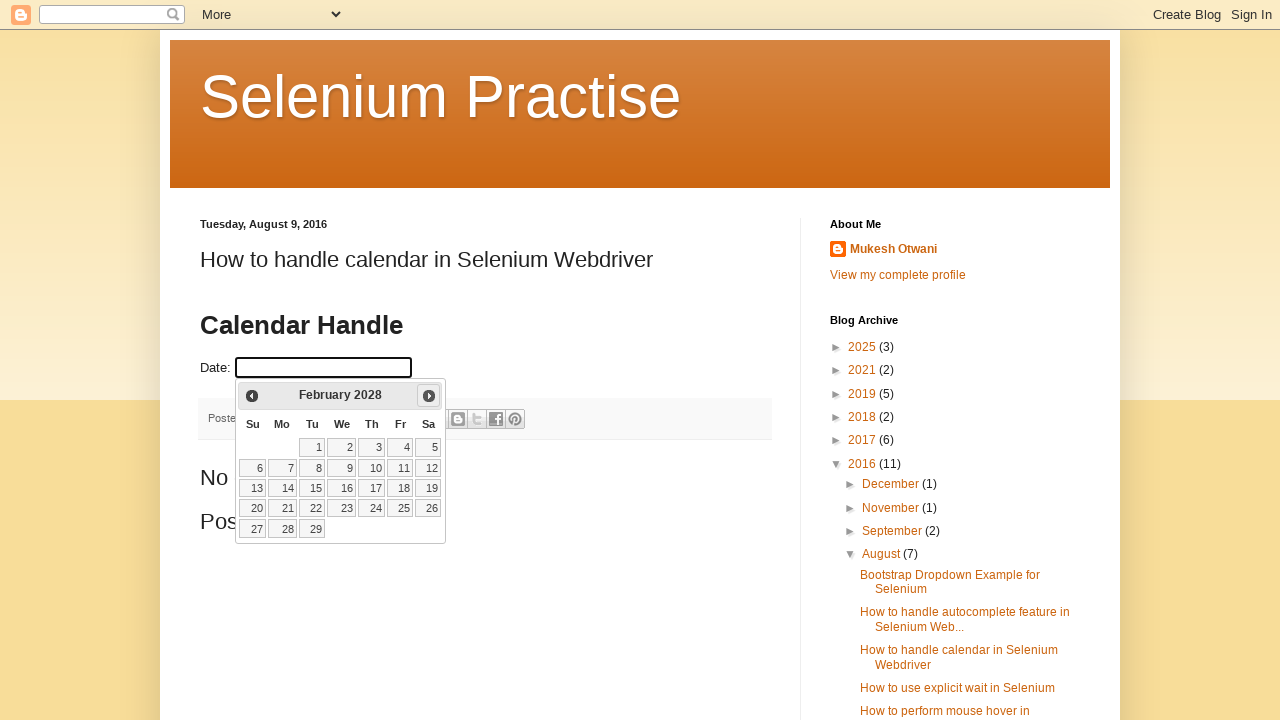

Navigated forward in calendar from February 2028 at (429, 396) on xpath=//span[text()='Next']
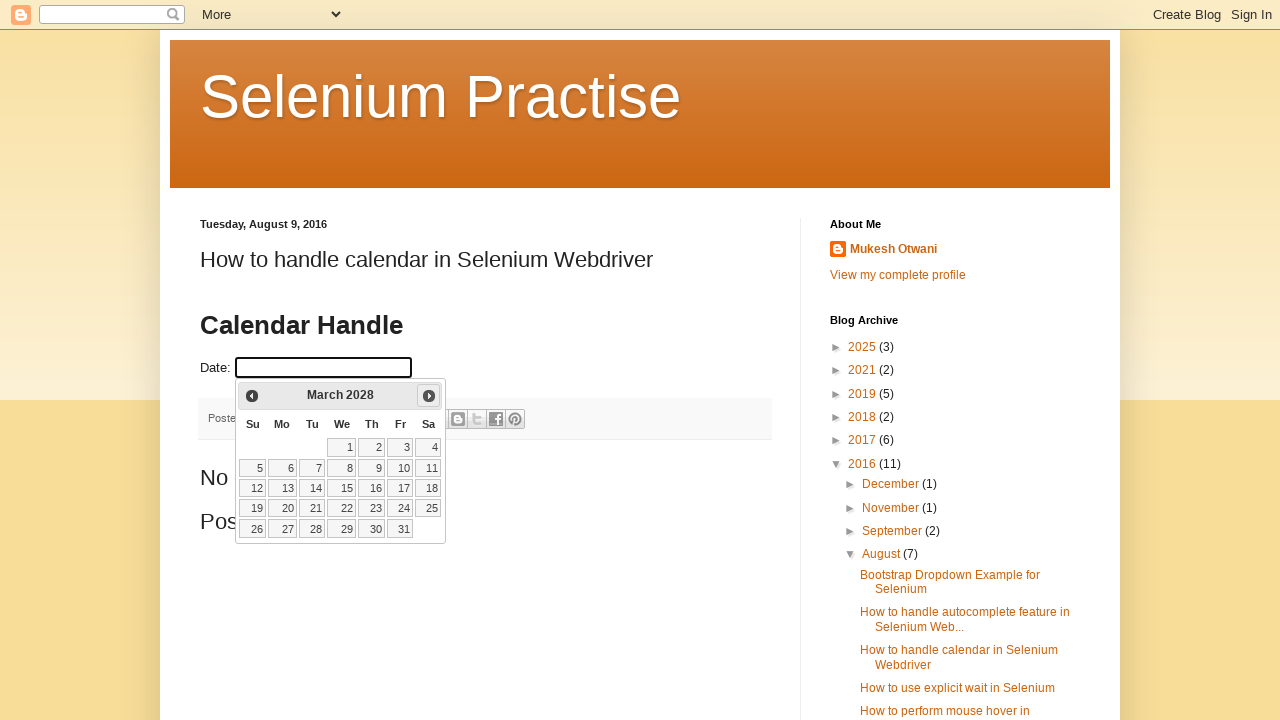

Navigated forward in calendar from March 2028 at (429, 396) on xpath=//span[text()='Next']
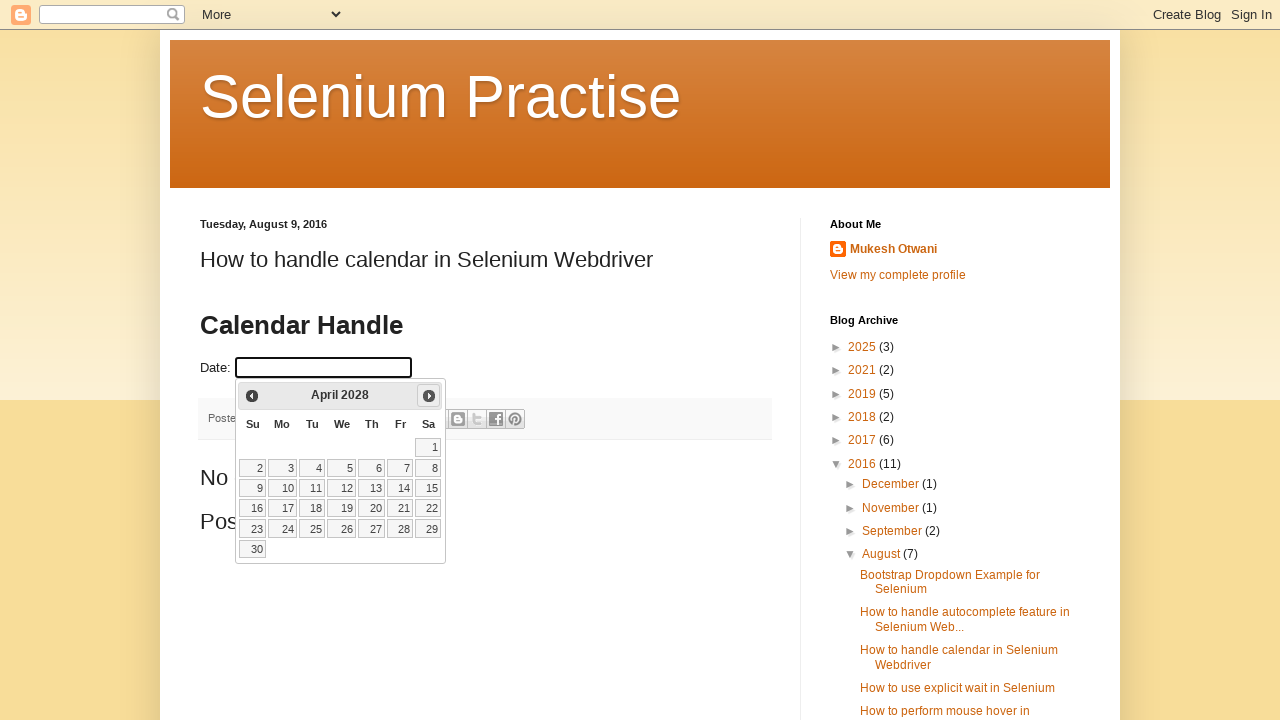

Navigated forward in calendar from April 2028 at (429, 396) on xpath=//span[text()='Next']
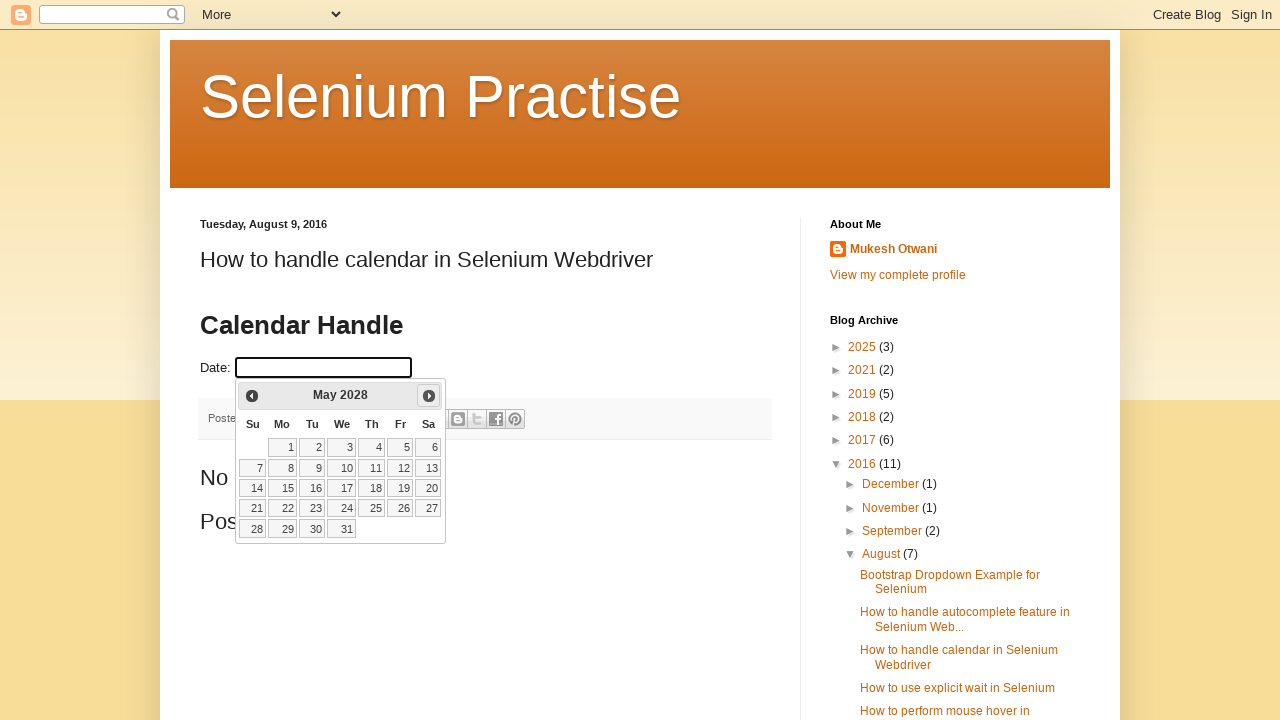

Navigated forward in calendar from May 2028 at (429, 396) on xpath=//span[text()='Next']
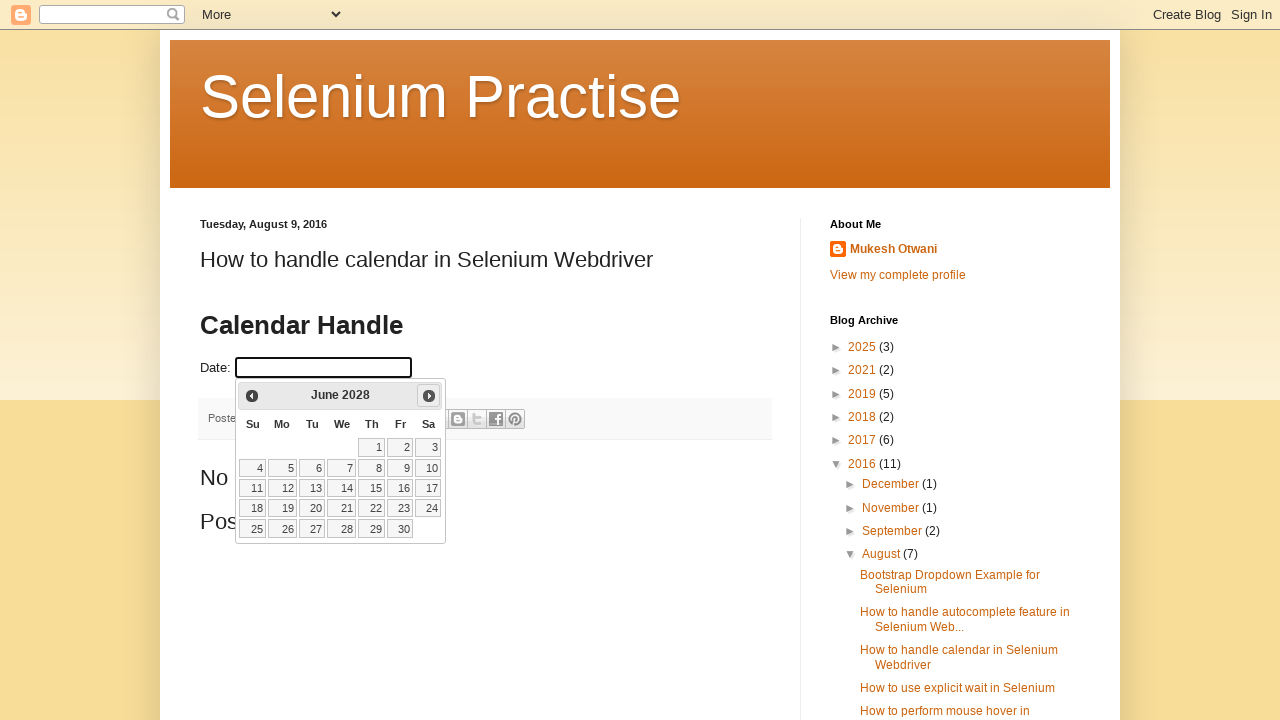

Navigated forward in calendar from June 2028 at (429, 396) on xpath=//span[text()='Next']
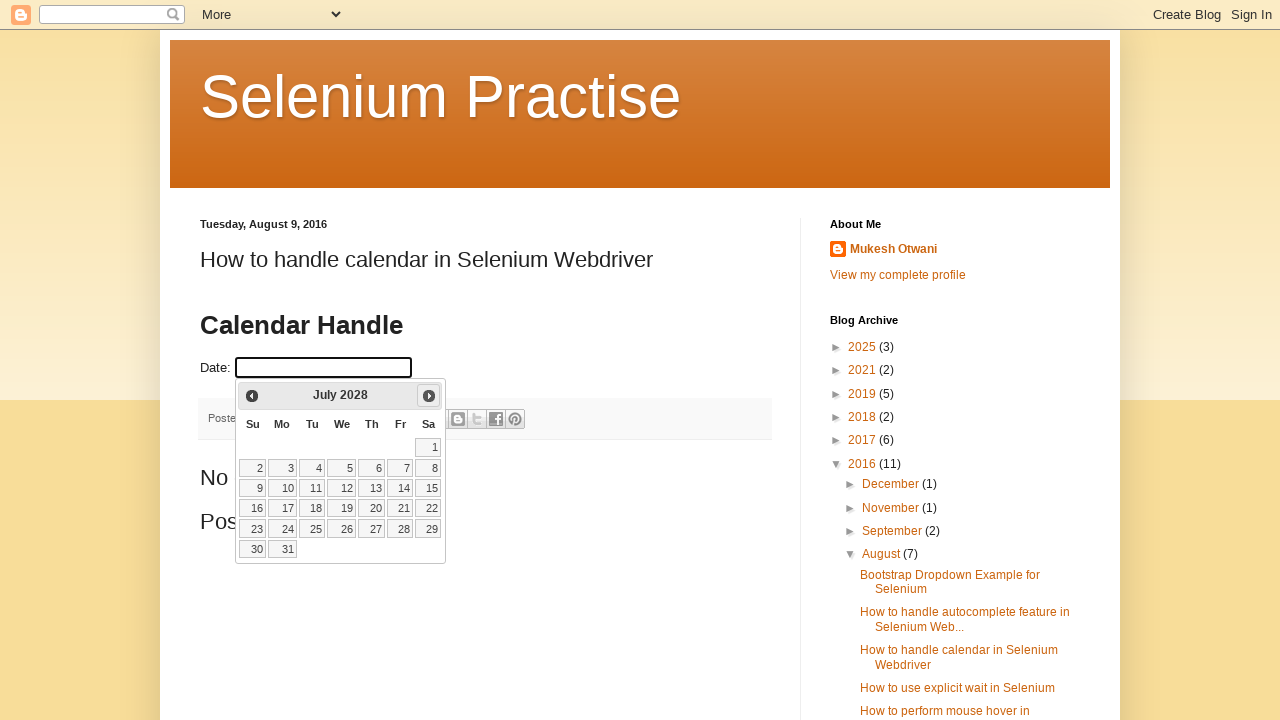

Navigated forward in calendar from July 2028 at (429, 396) on xpath=//span[text()='Next']
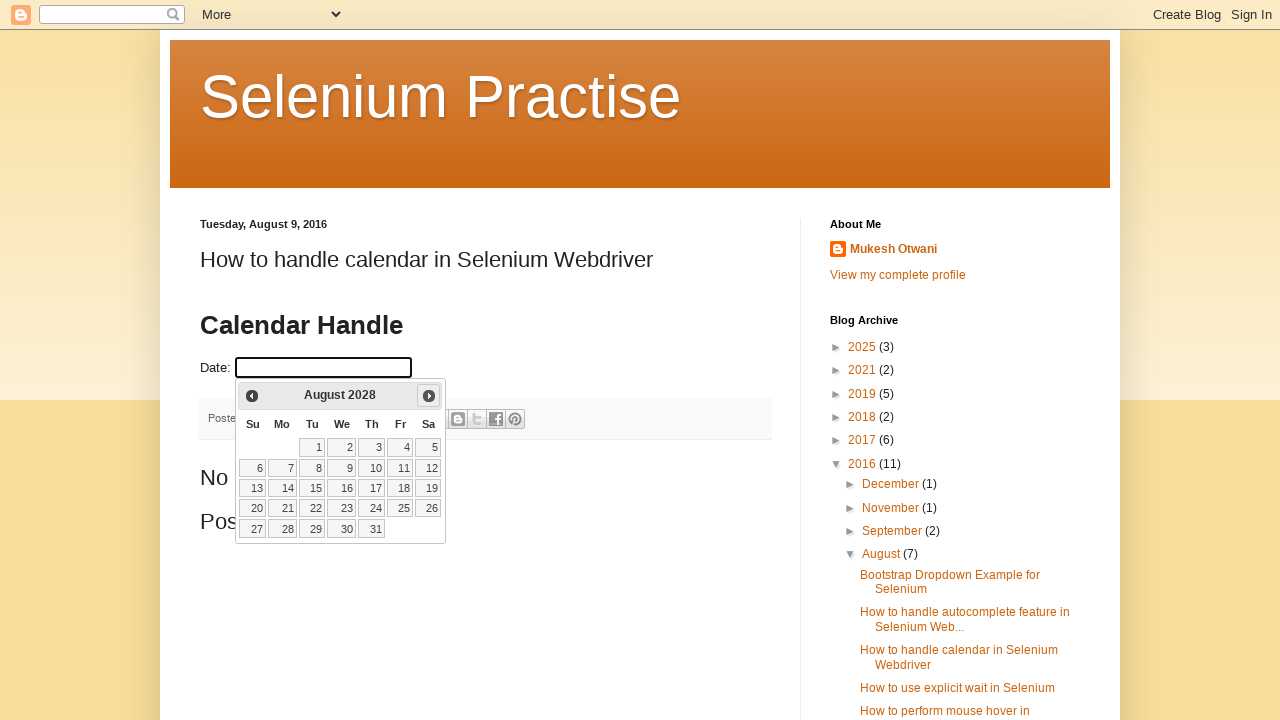

Navigated forward in calendar from August 2028 at (429, 396) on xpath=//span[text()='Next']
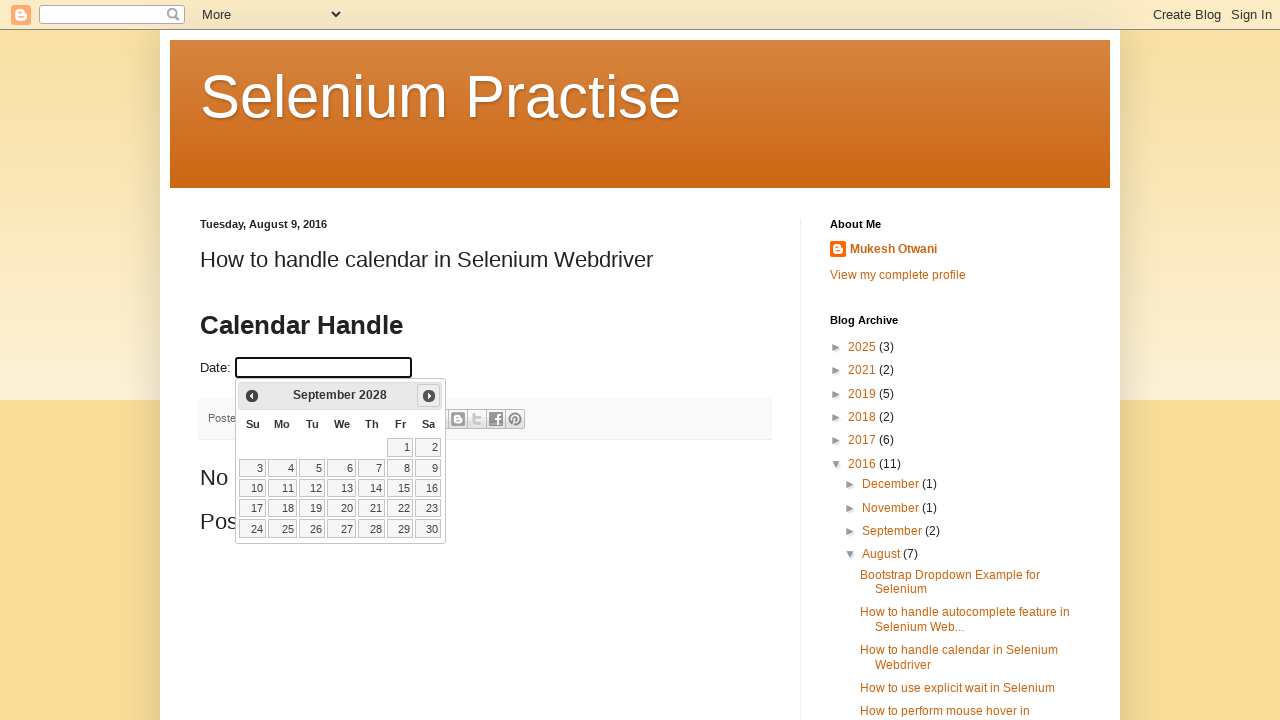

Navigated forward in calendar from September 2028 at (429, 396) on xpath=//span[text()='Next']
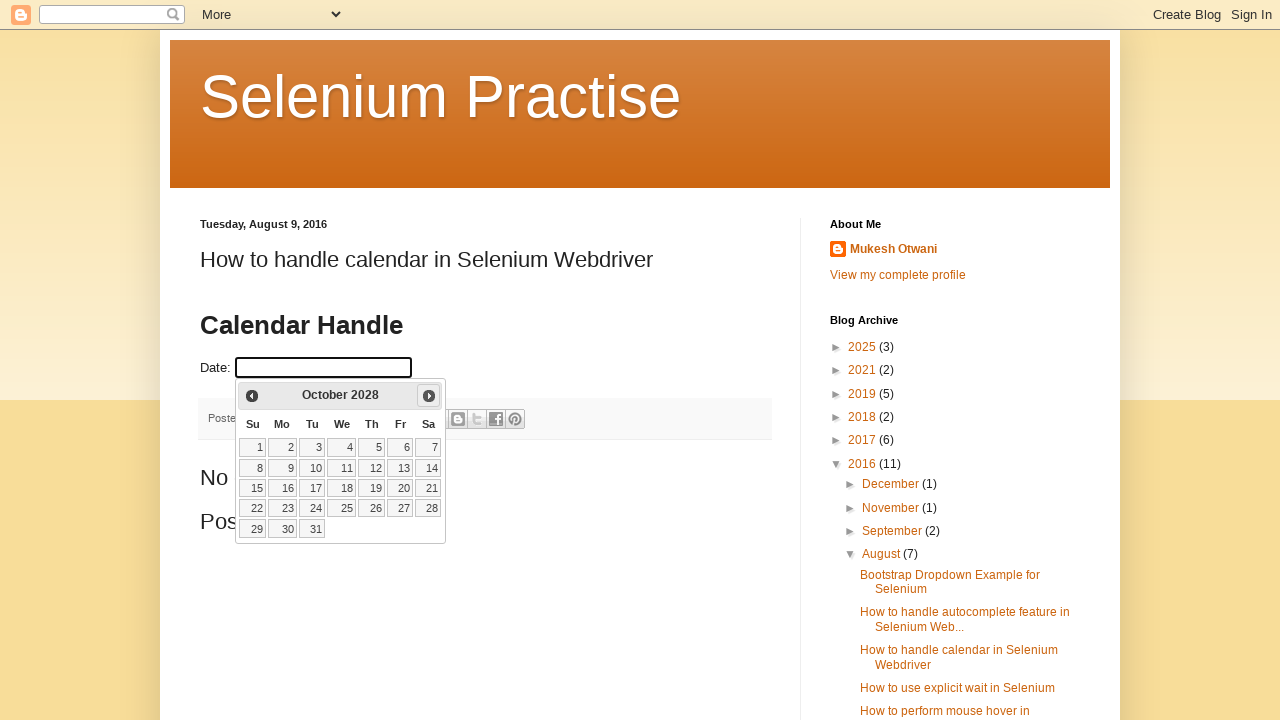

Navigated forward in calendar from October 2028 at (429, 396) on xpath=//span[text()='Next']
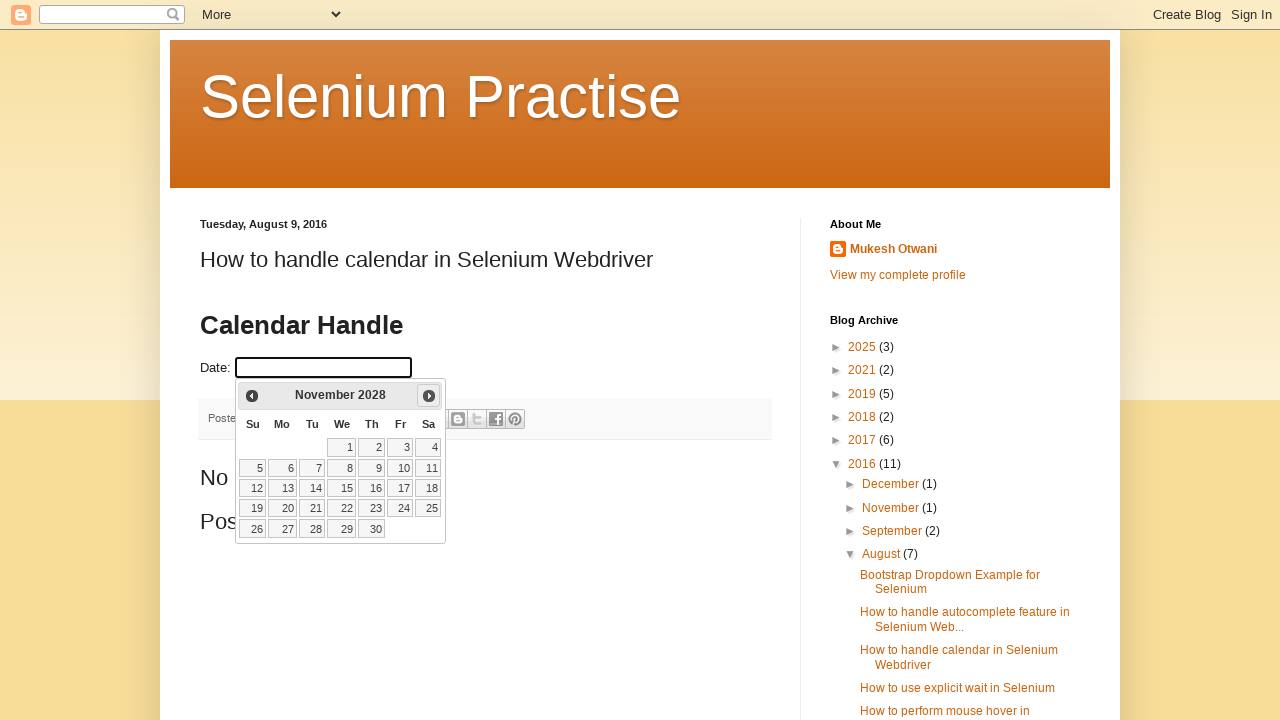

Navigated forward in calendar from November 2028 at (429, 396) on xpath=//span[text()='Next']
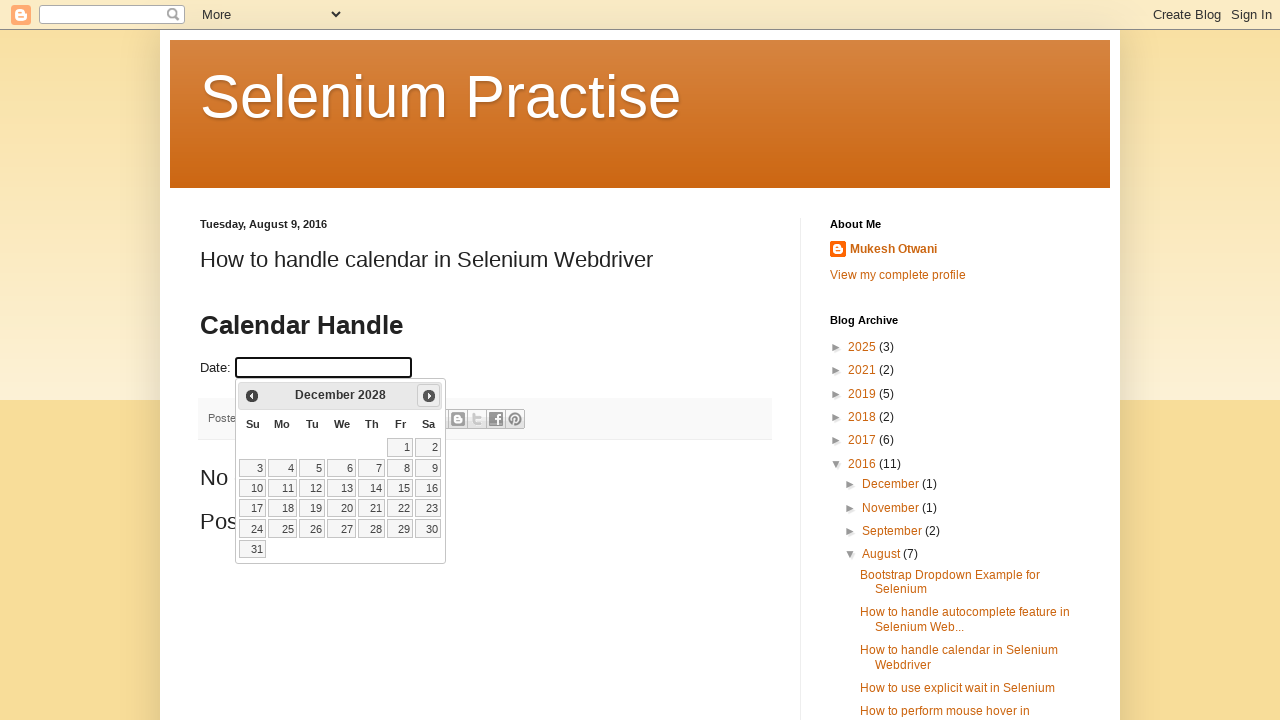

Navigated forward in calendar from December 2028 at (429, 396) on xpath=//span[text()='Next']
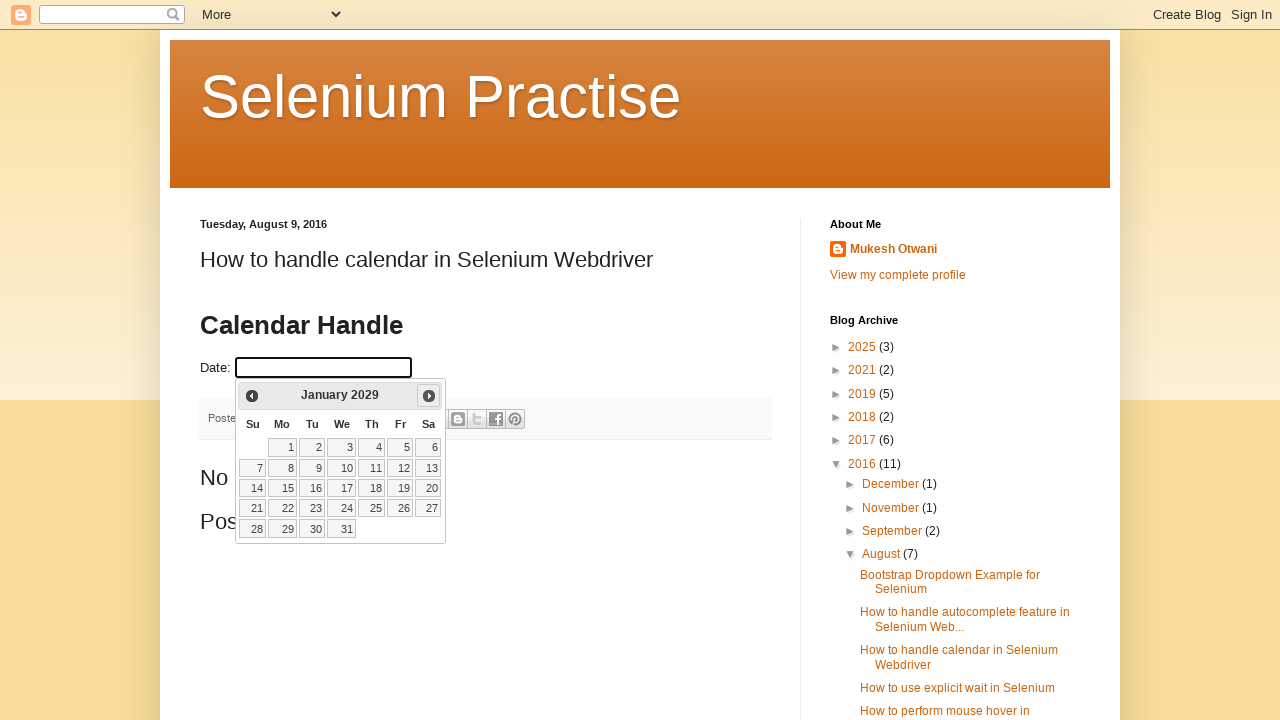

Navigated forward in calendar from January 2029 at (429, 396) on xpath=//span[text()='Next']
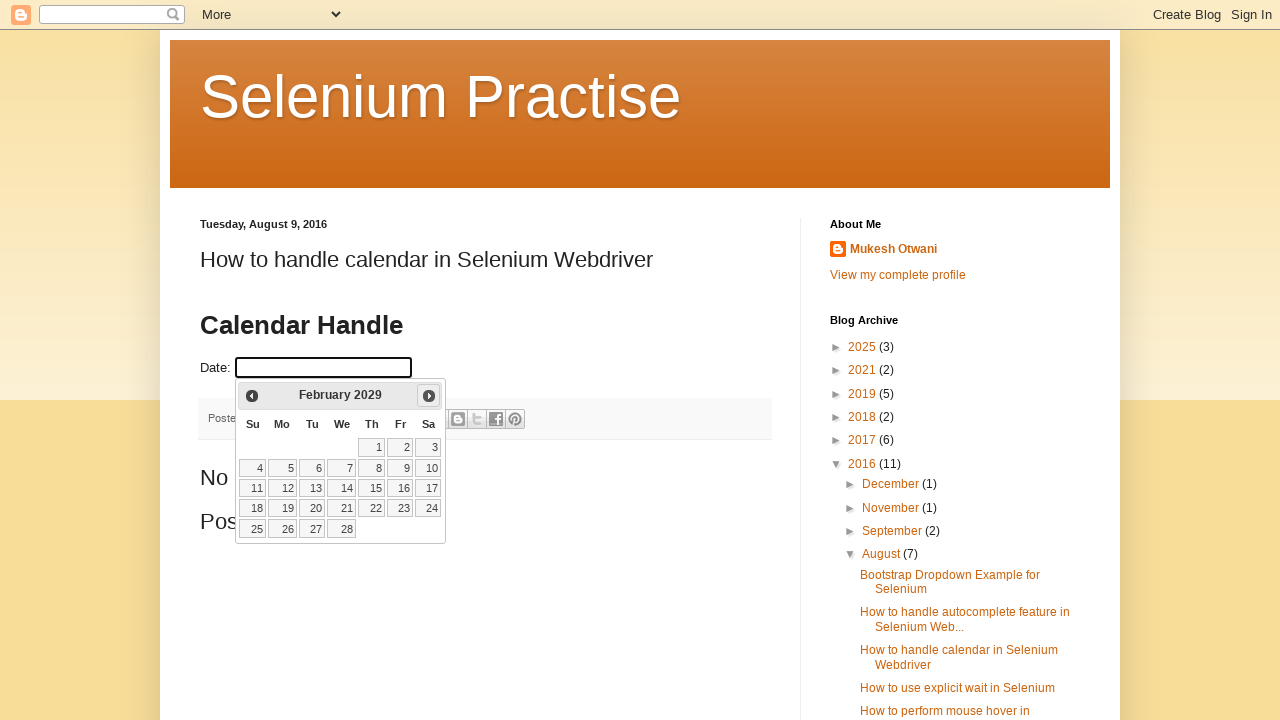

Navigated forward in calendar from February 2029 at (429, 396) on xpath=//span[text()='Next']
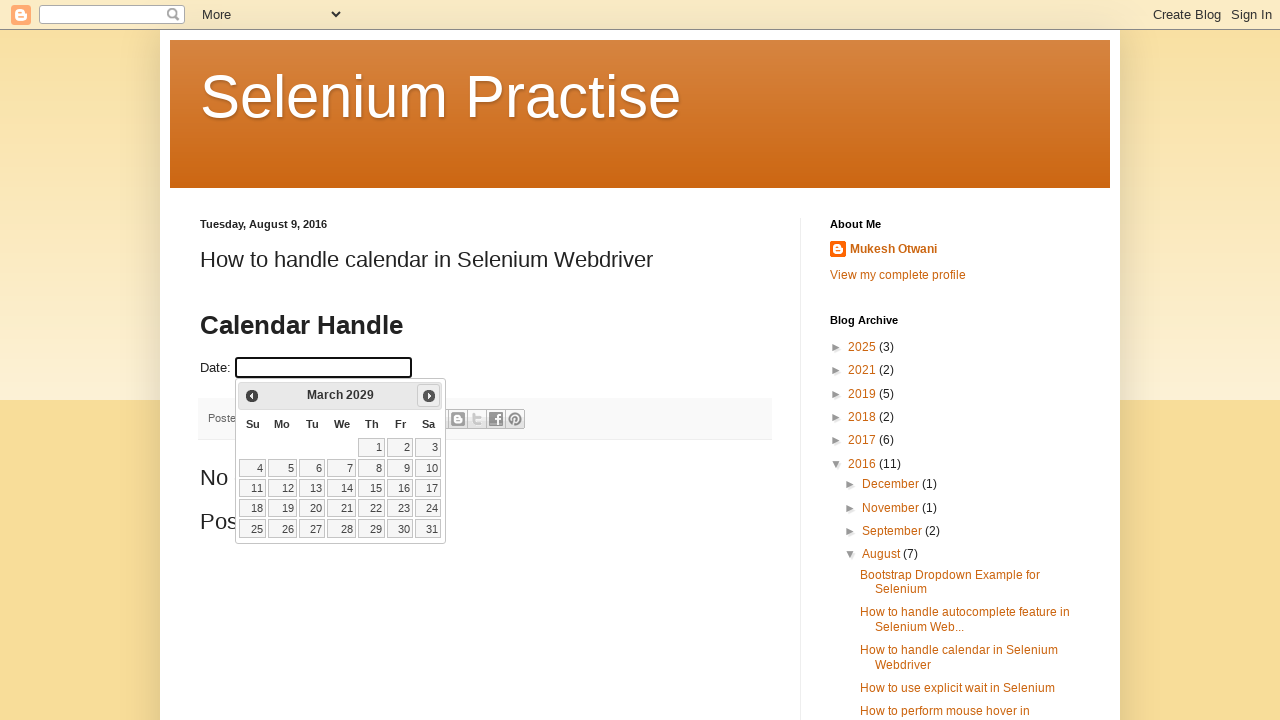

Navigated forward in calendar from March 2029 at (429, 396) on xpath=//span[text()='Next']
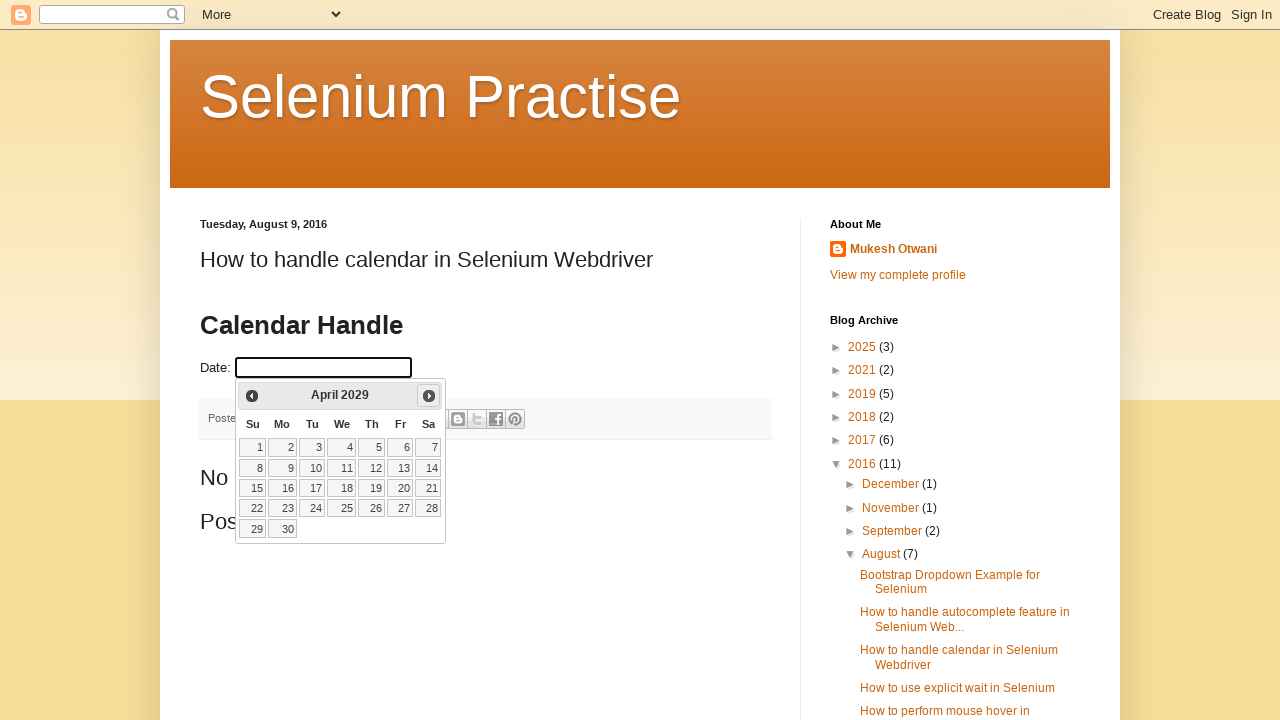

Navigated forward in calendar from April 2029 at (429, 396) on xpath=//span[text()='Next']
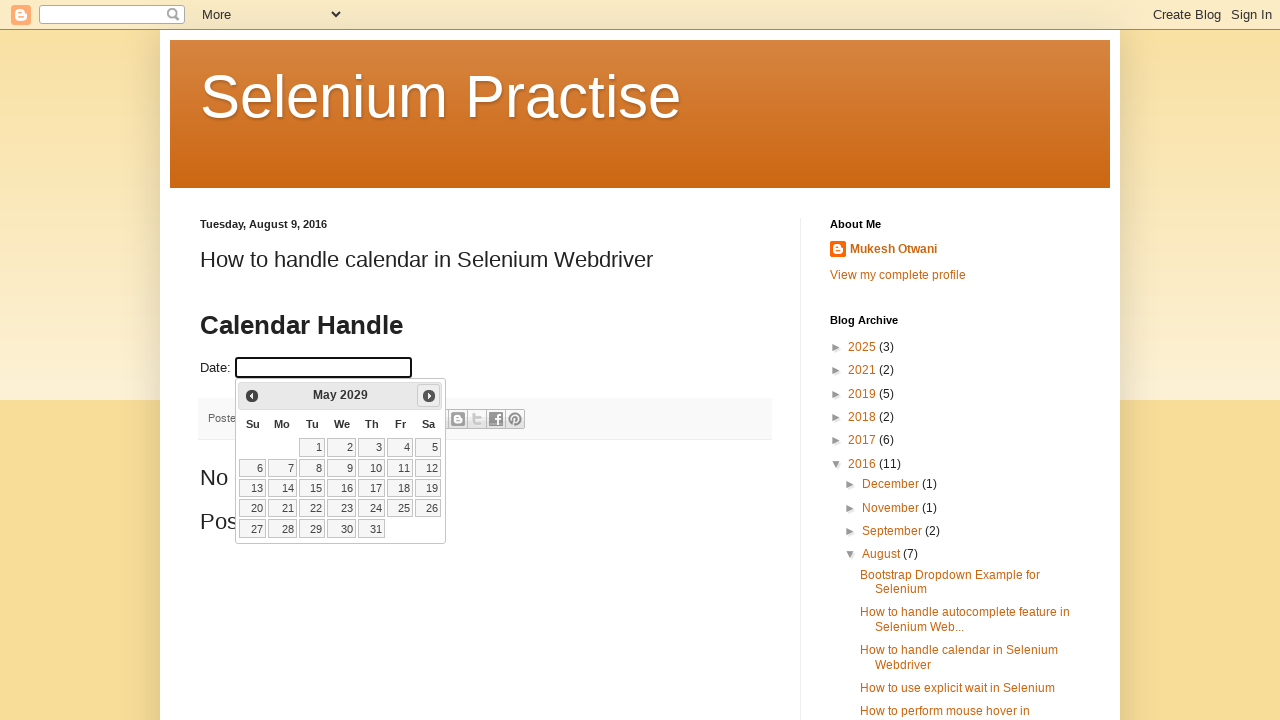

Navigated forward in calendar from May 2029 at (429, 396) on xpath=//span[text()='Next']
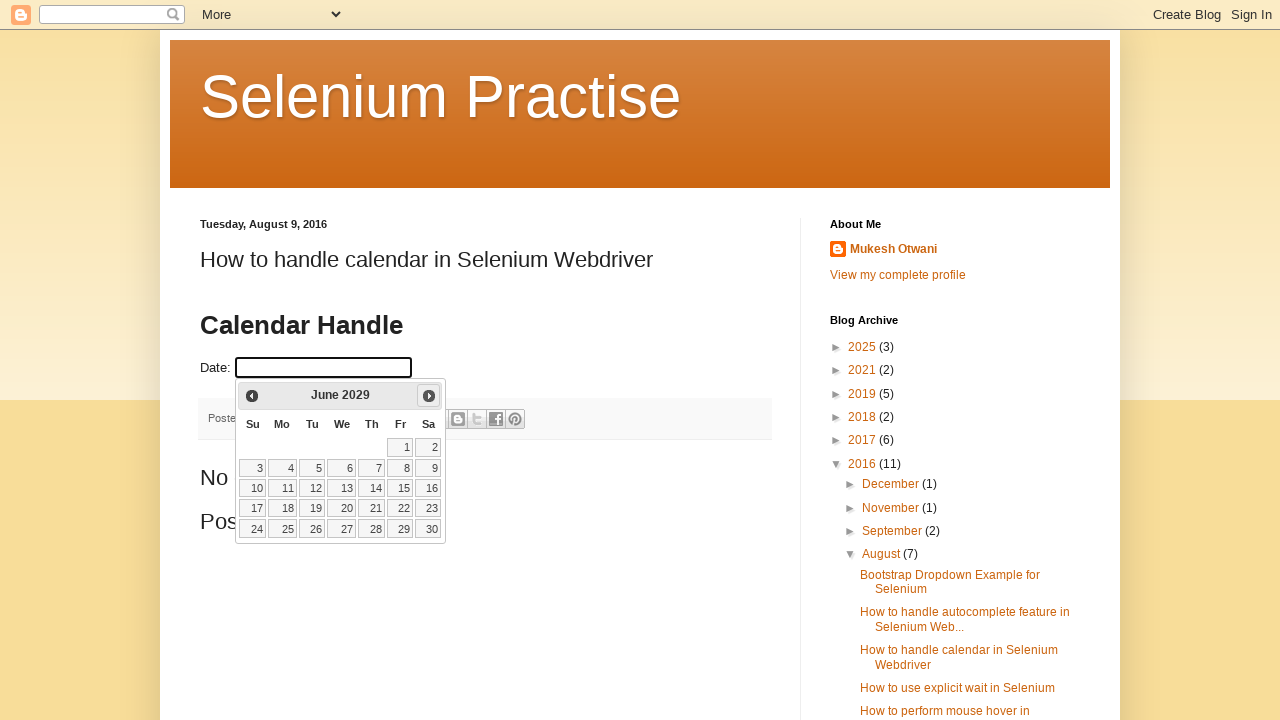

Navigated forward in calendar from June 2029 at (429, 396) on xpath=//span[text()='Next']
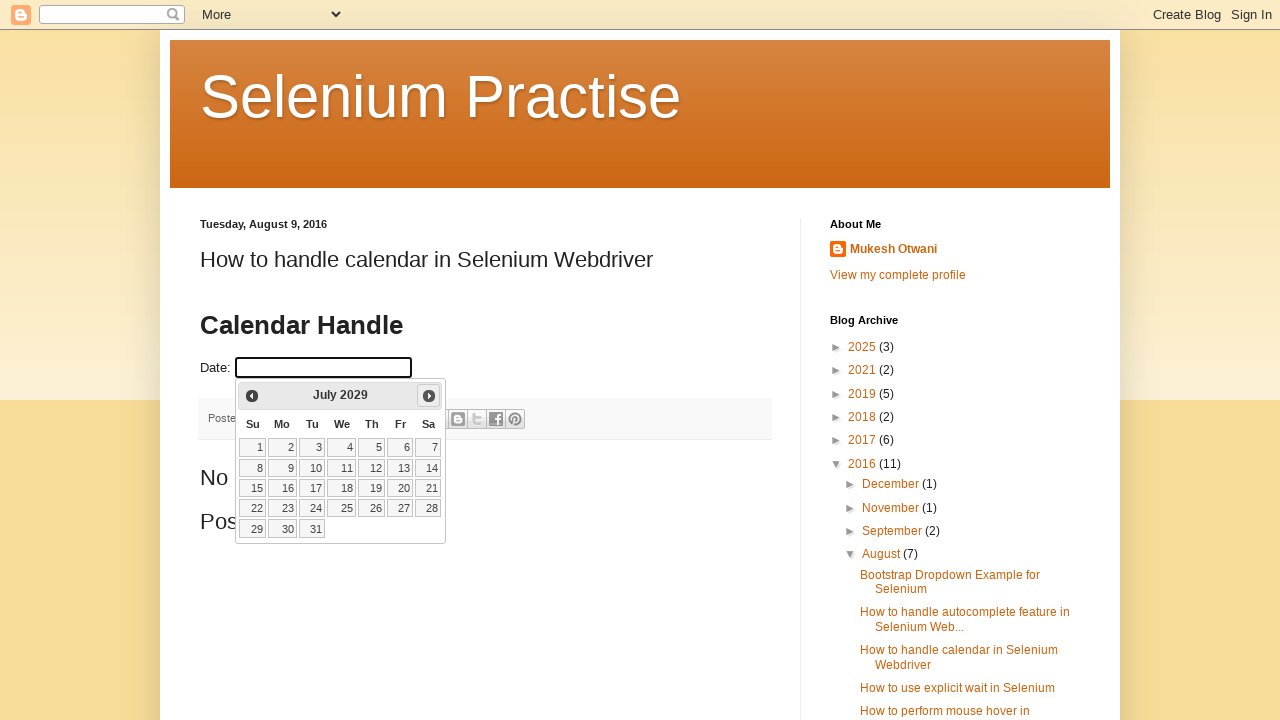

Navigated forward in calendar from July 2029 at (429, 396) on xpath=//span[text()='Next']
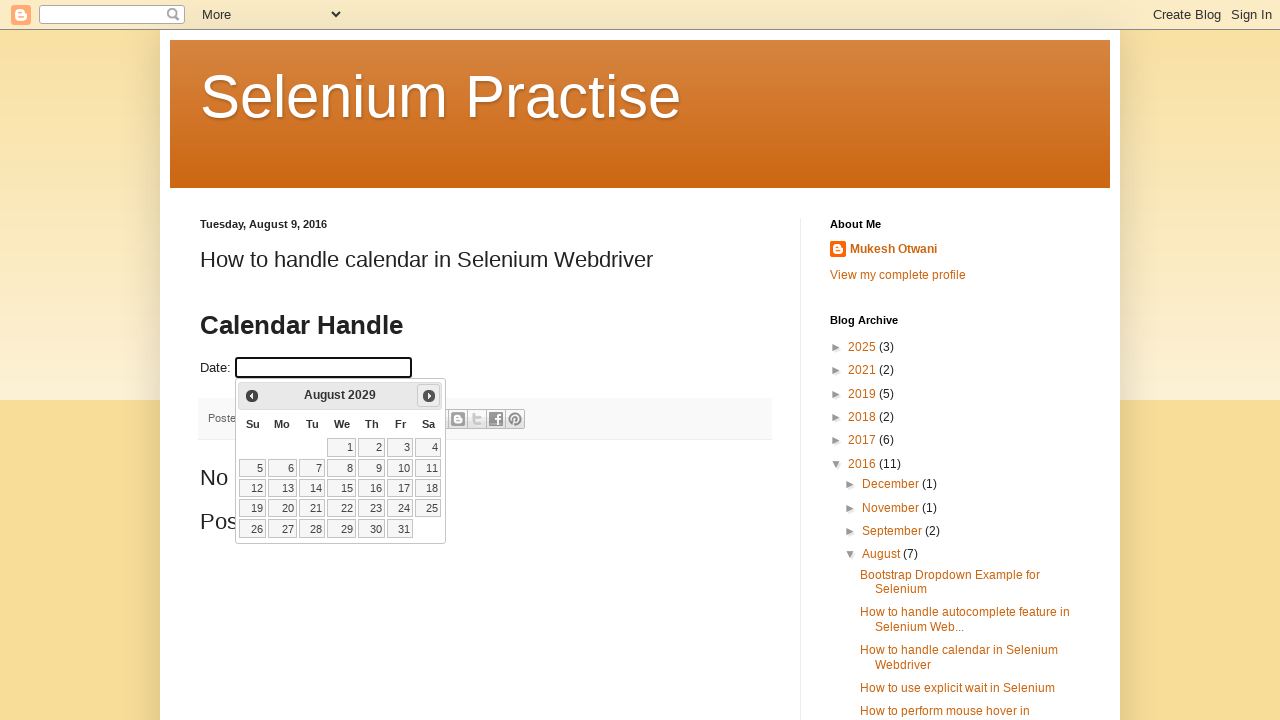

Navigated forward in calendar from August 2029 at (429, 396) on xpath=//span[text()='Next']
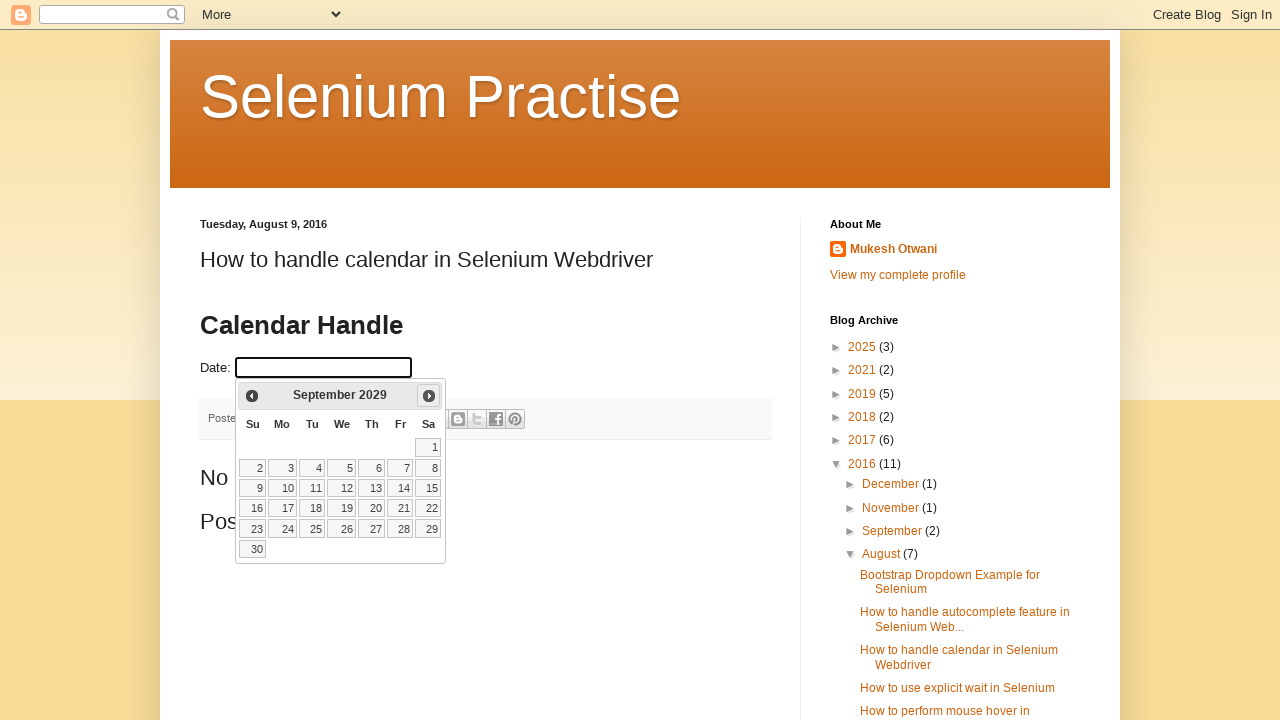

Reached target date: September 2029
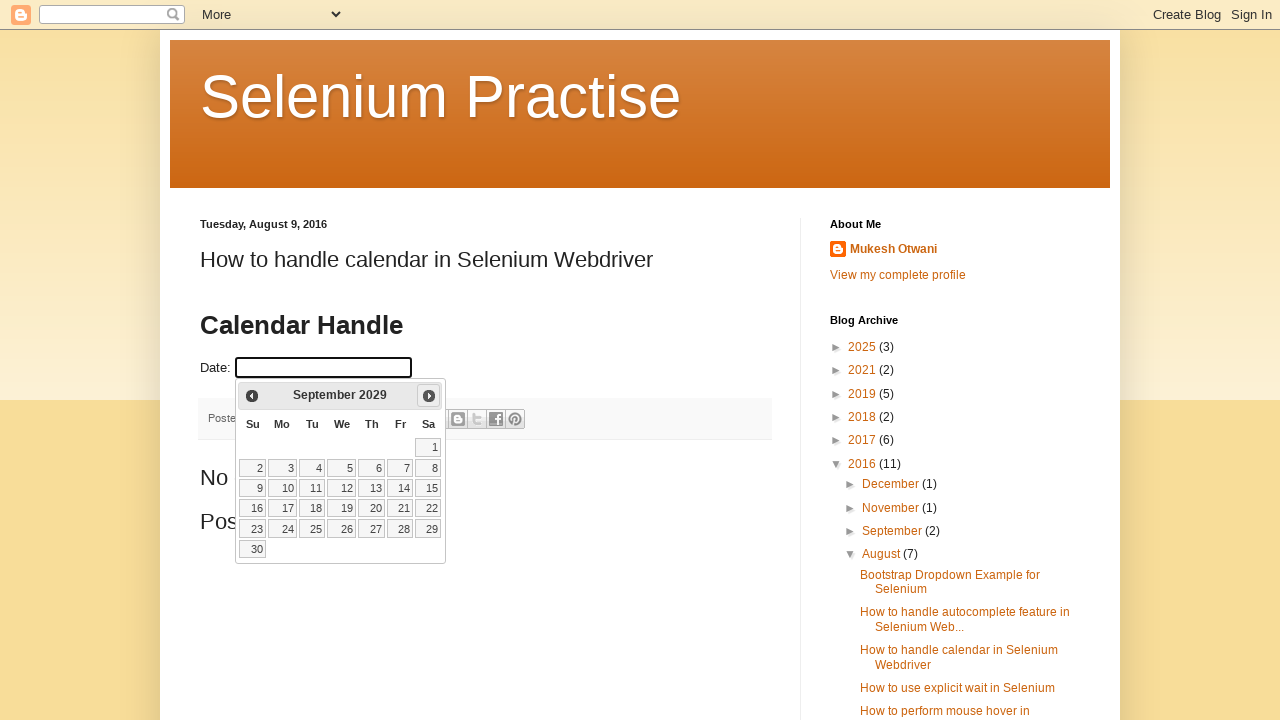

Selected day 27 in September 2029 at (372, 529) on //a[@class='ui-state-default' and text()='27']
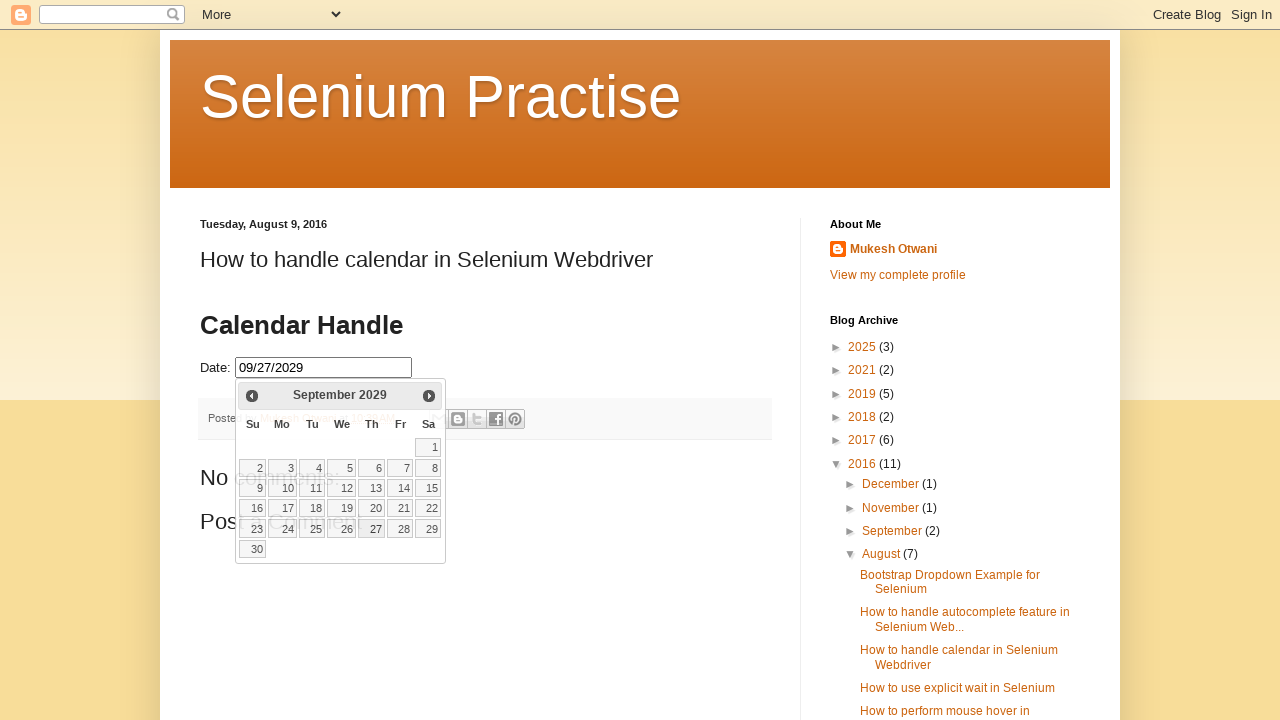

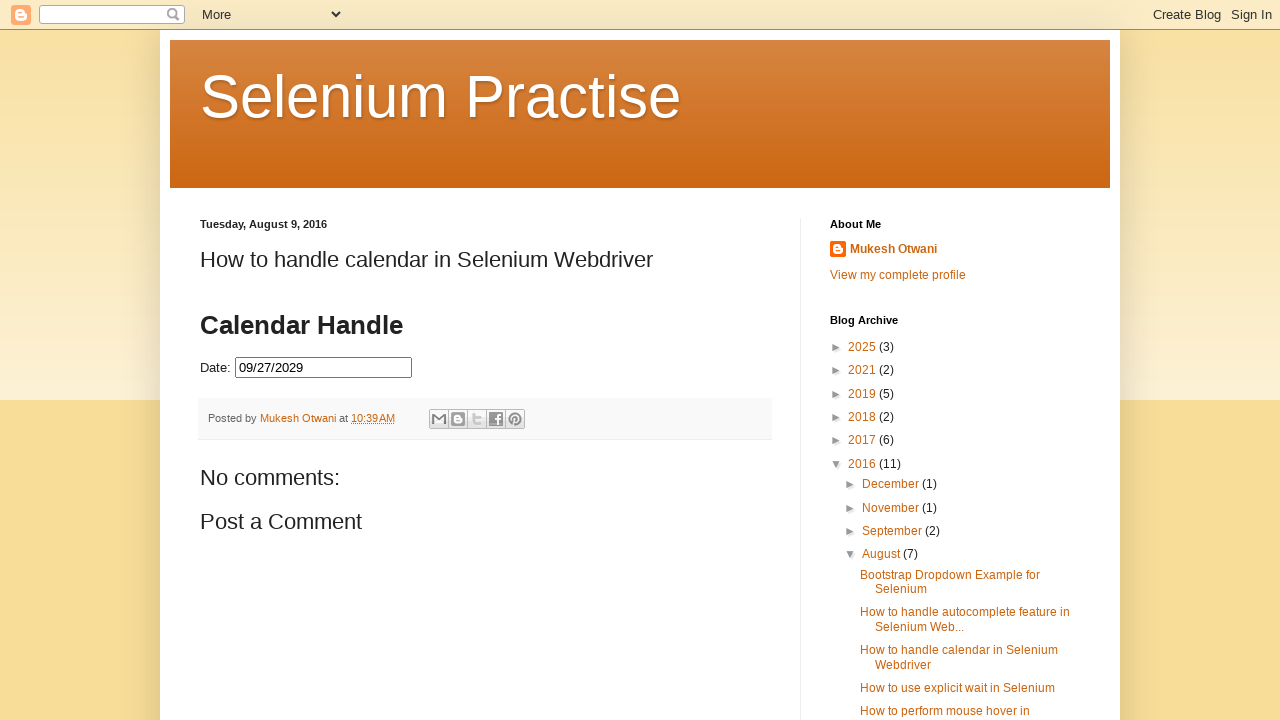